Tests autocomplete functionality by typing "uni" and navigating through dropdown suggestions until "United States" is selected

Starting URL: http://qaclickacademy.com/practice.php

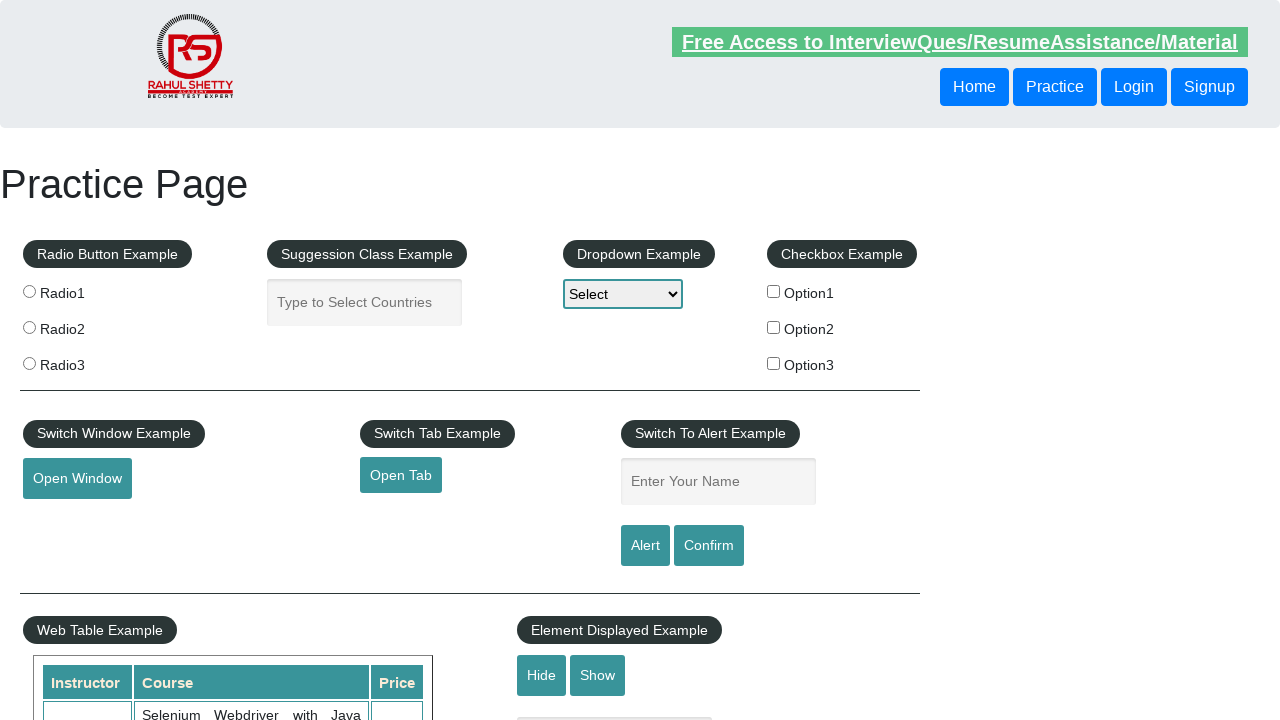

Typed 'uni' in the autocomplete field on #autocomplete
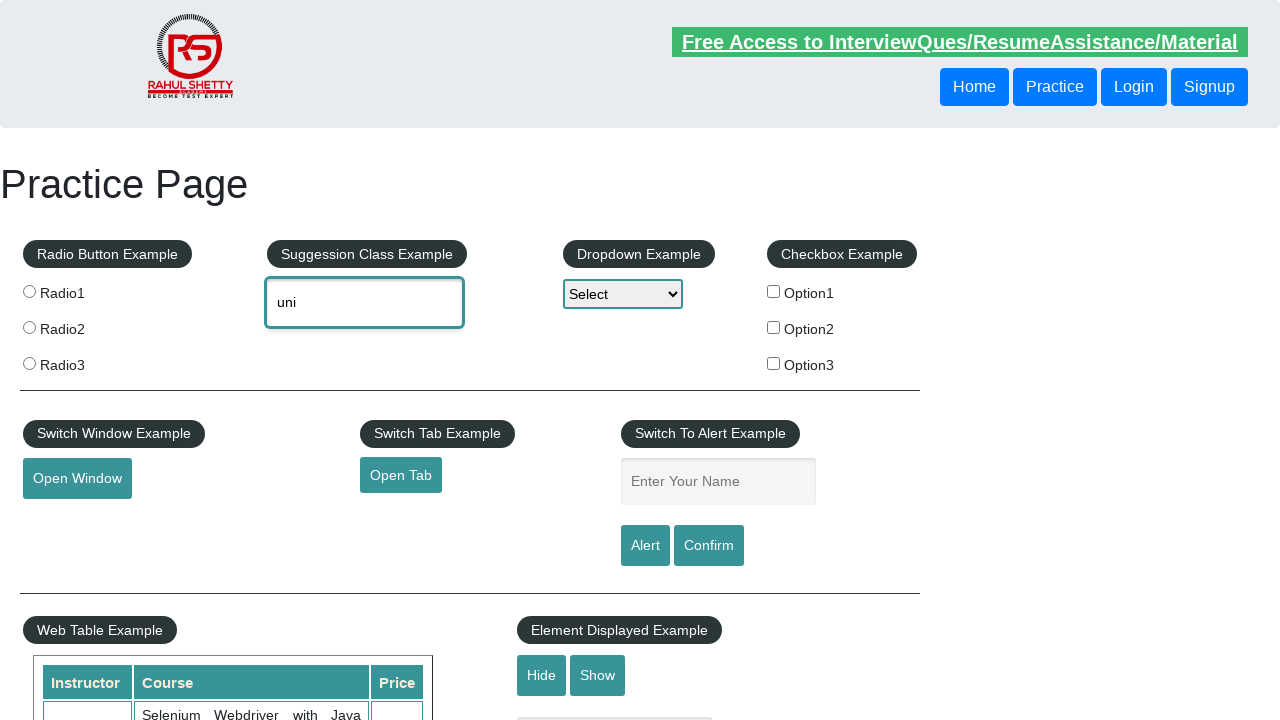

Waited 2 seconds for dropdown to appear
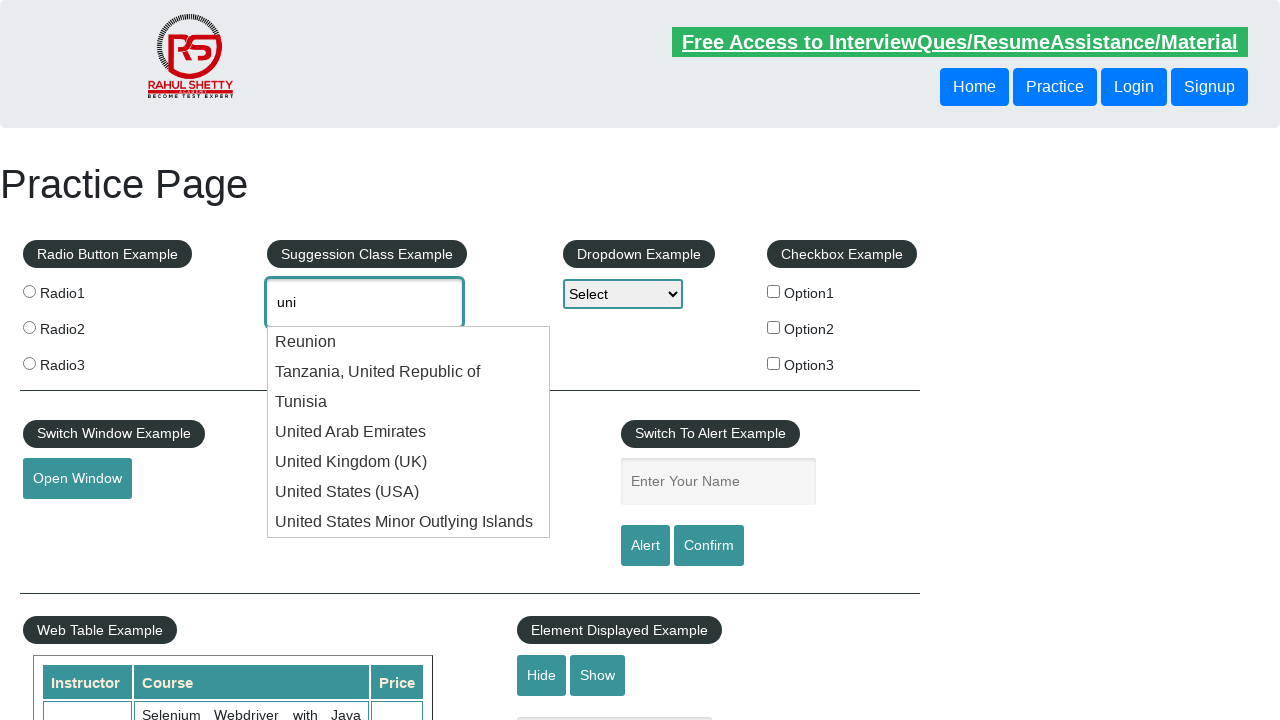

Pressed ArrowDown key (first press)
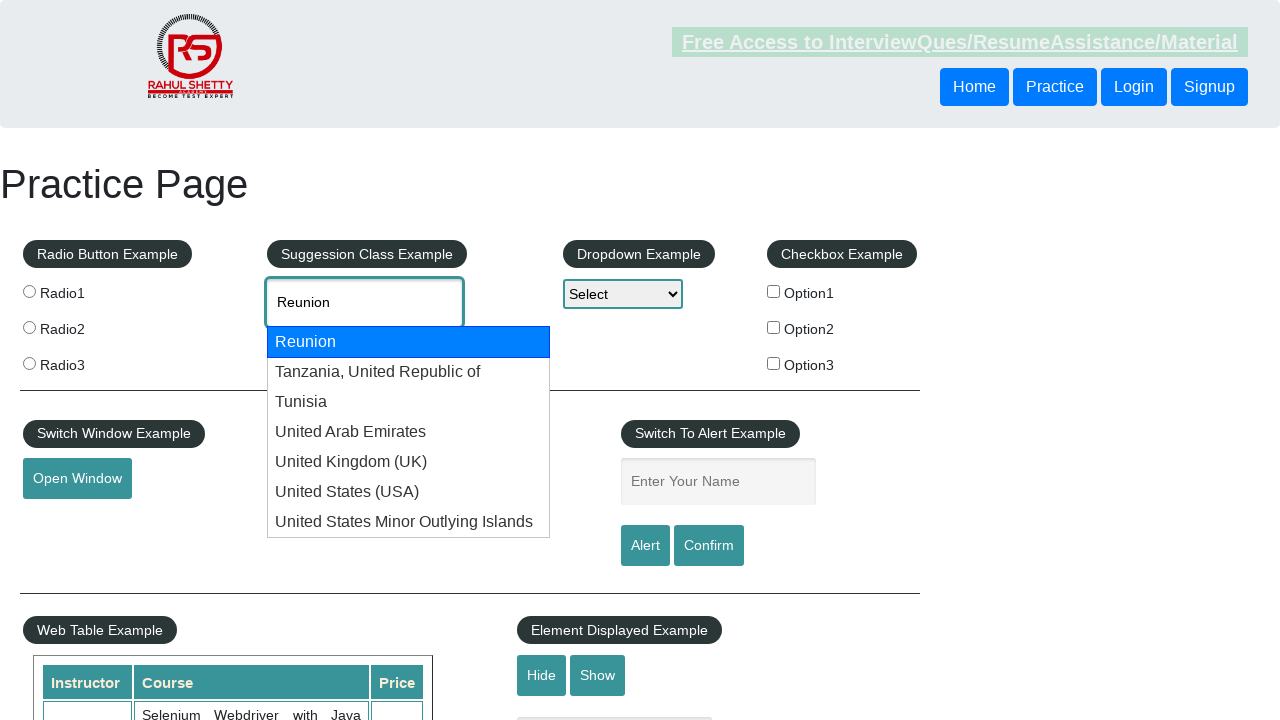

Pressed ArrowDown key (second press)
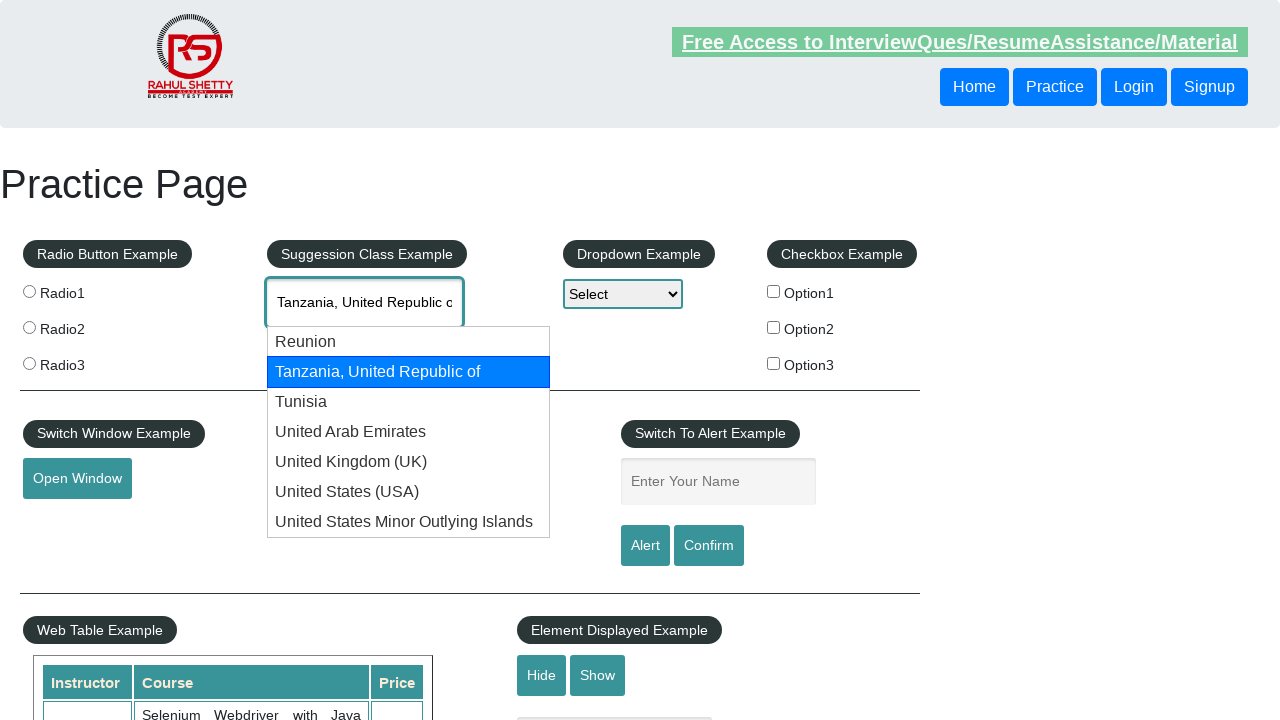

Retrieved current autocomplete value: 'Tanzania, United Republic of'
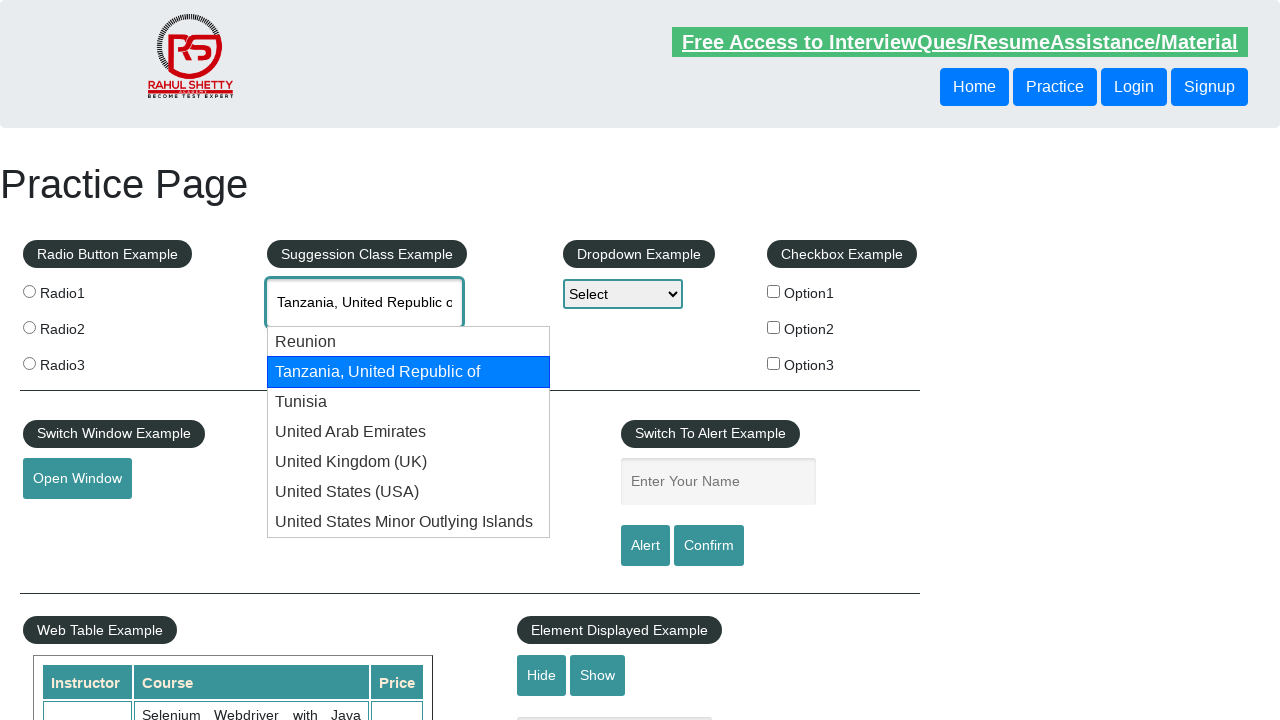

Pressed ArrowDown key (iteration 1)
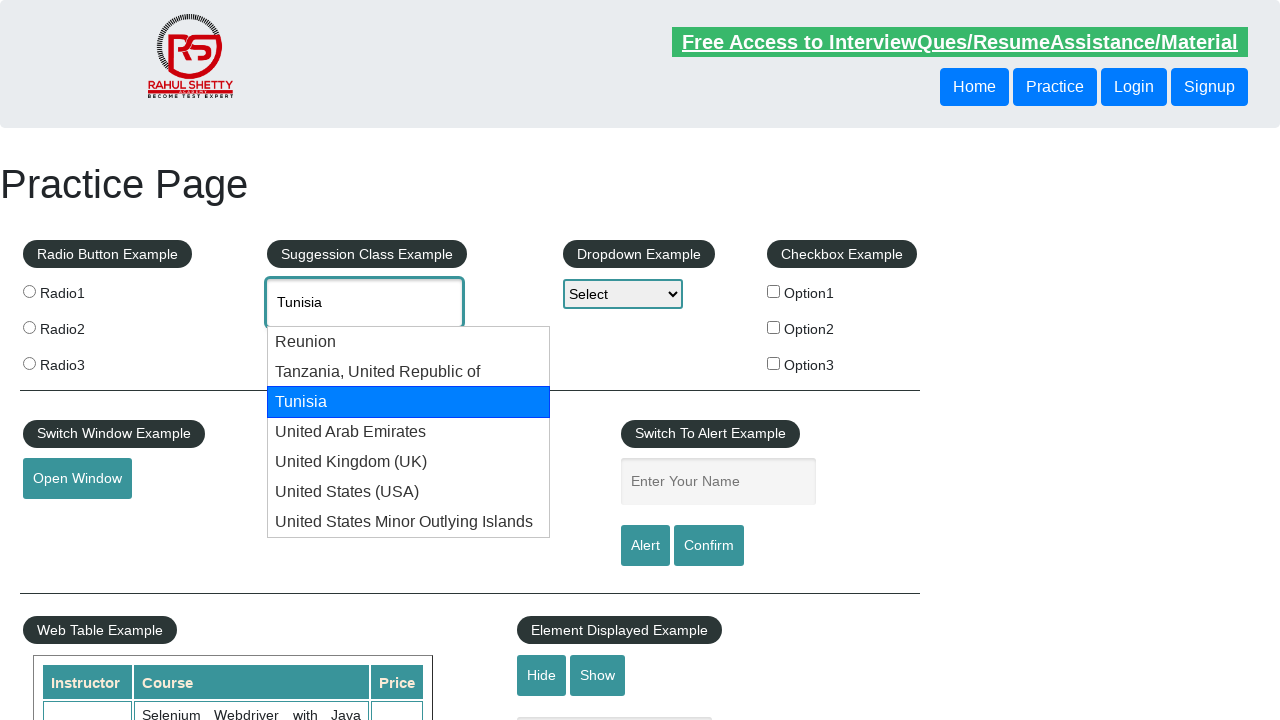

Waited 500ms for dropdown option to update
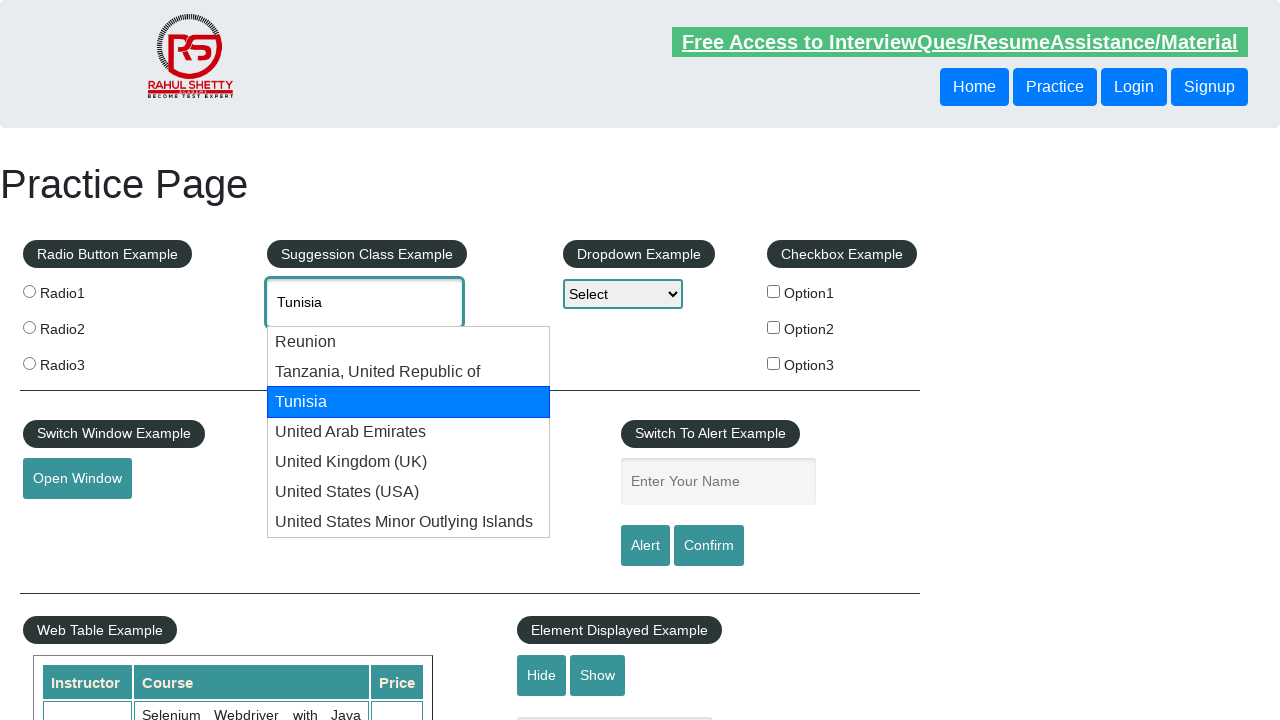

Retrieved autocomplete value: 'Tunisia'
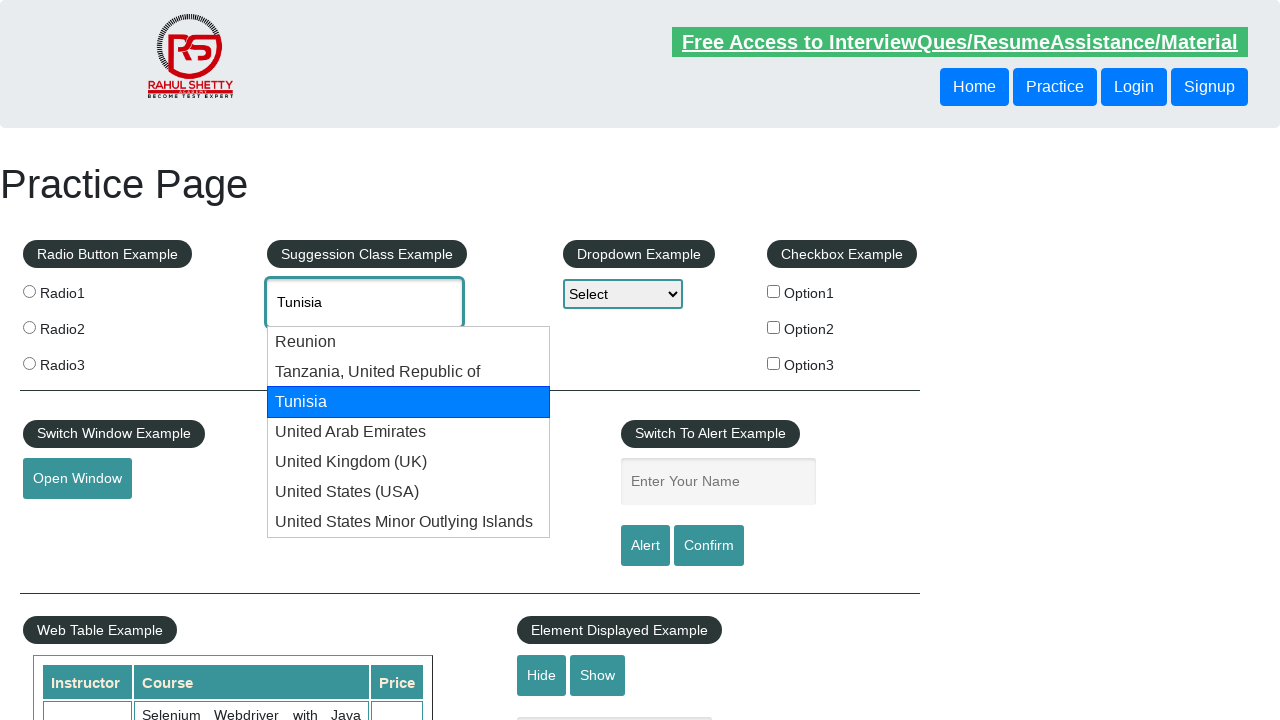

Pressed ArrowDown key (iteration 2)
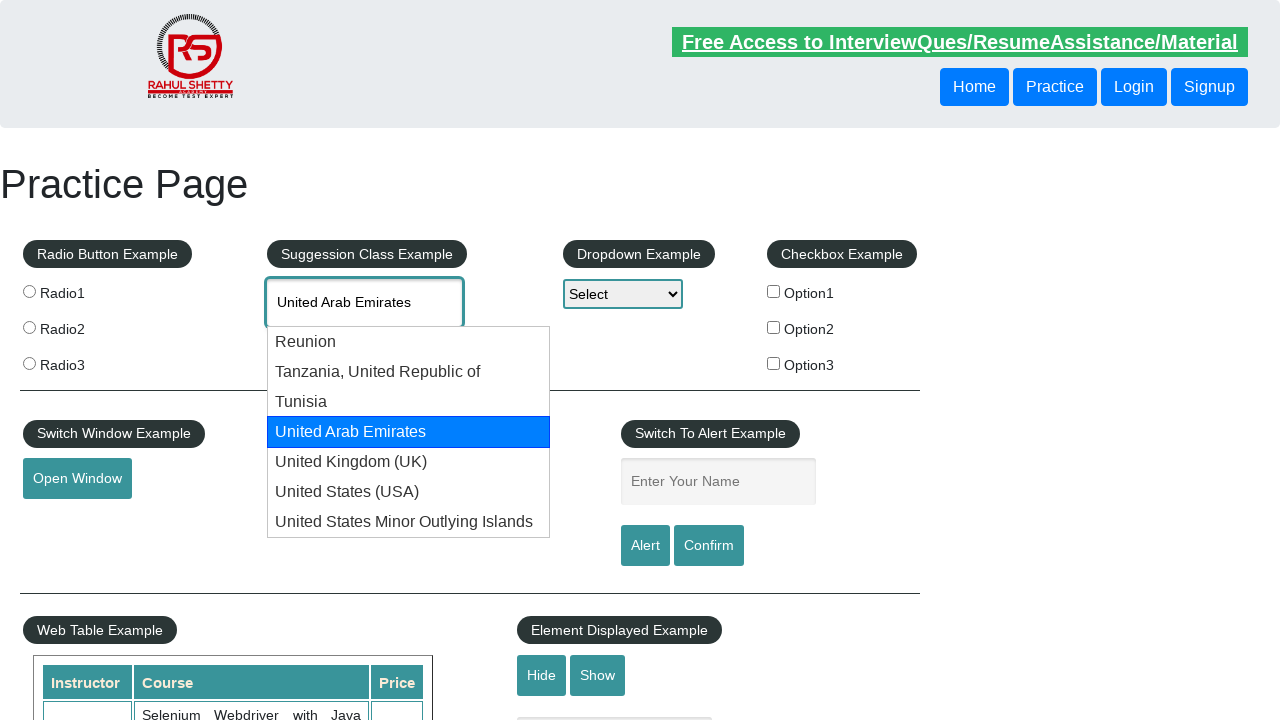

Waited 500ms for dropdown option to update
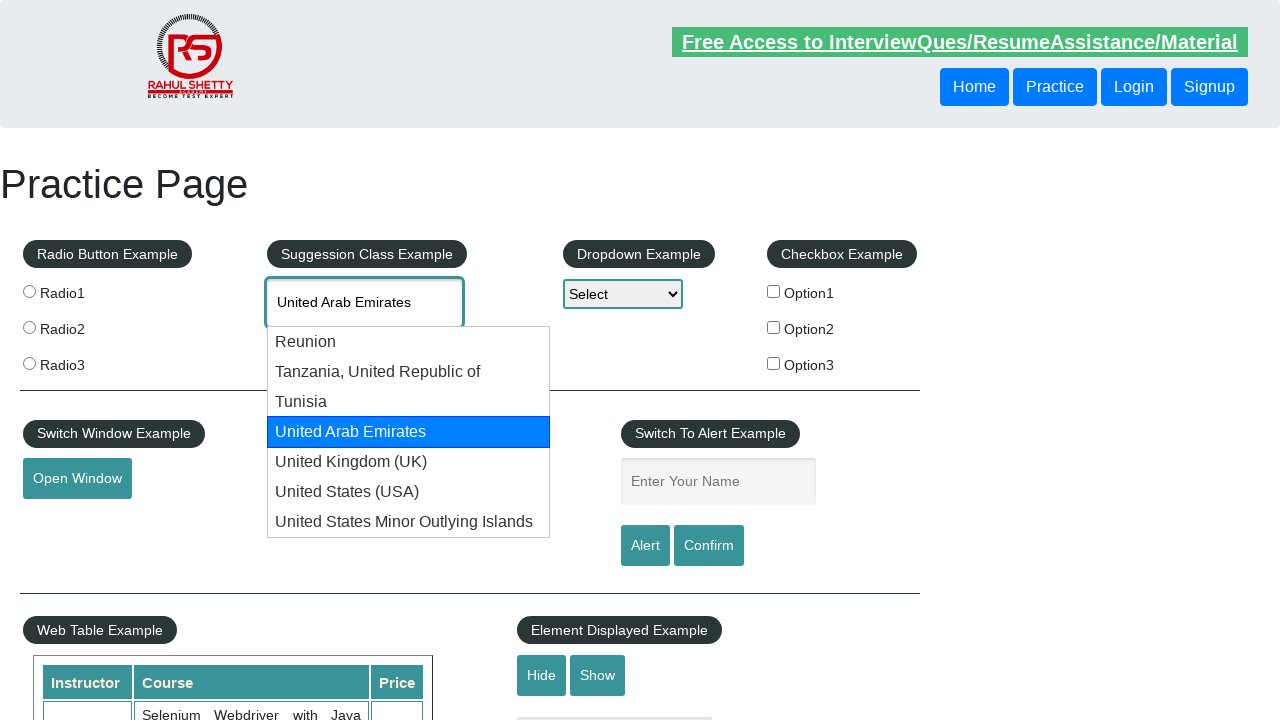

Retrieved autocomplete value: 'United Arab Emirates'
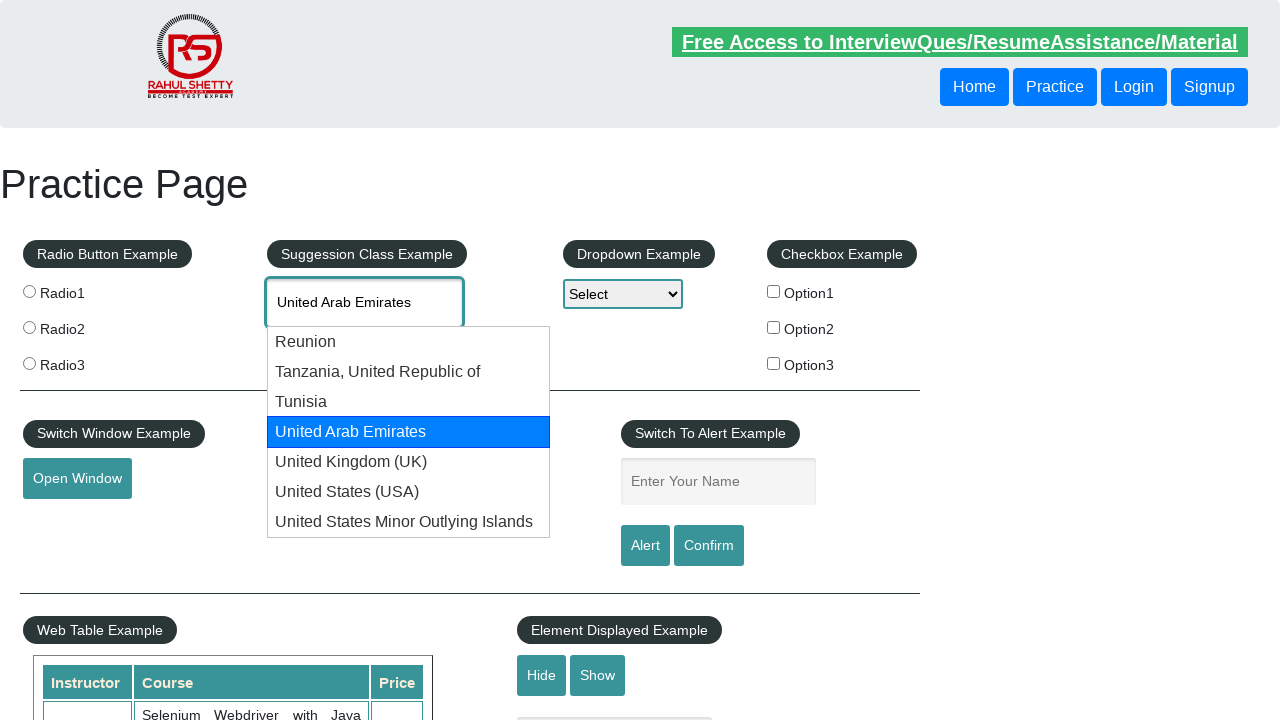

Pressed ArrowDown key (iteration 3)
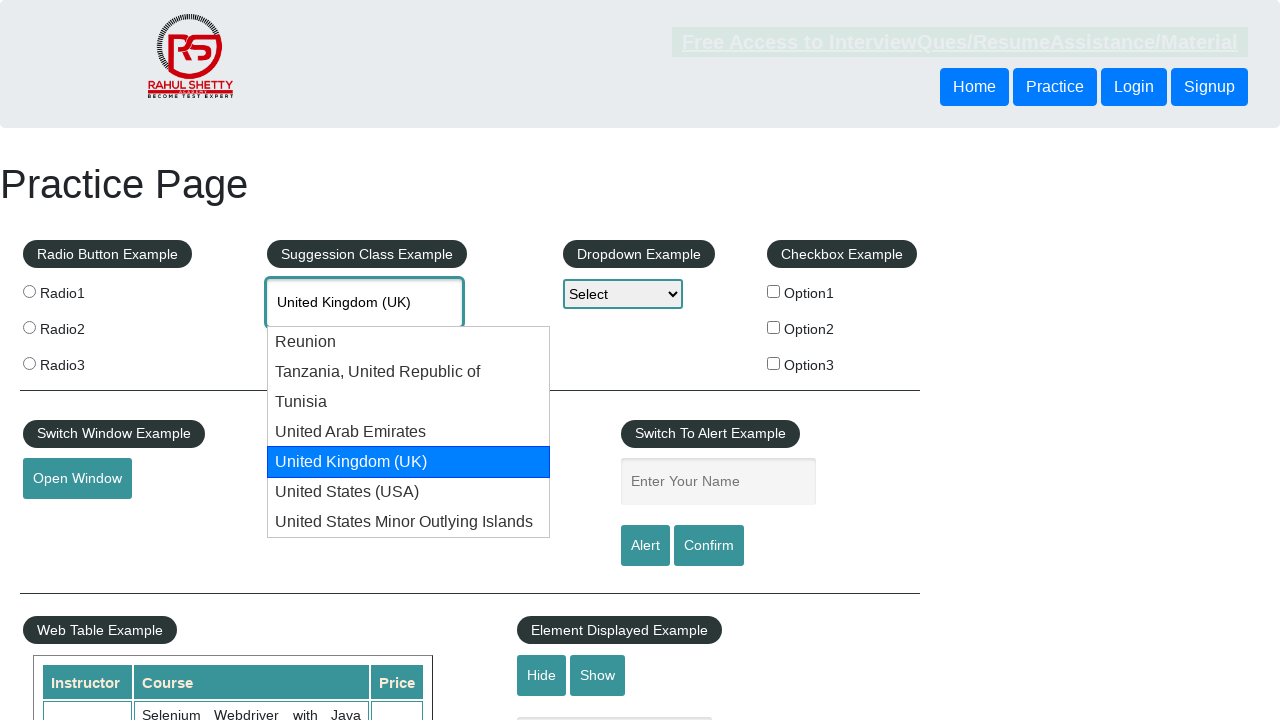

Waited 500ms for dropdown option to update
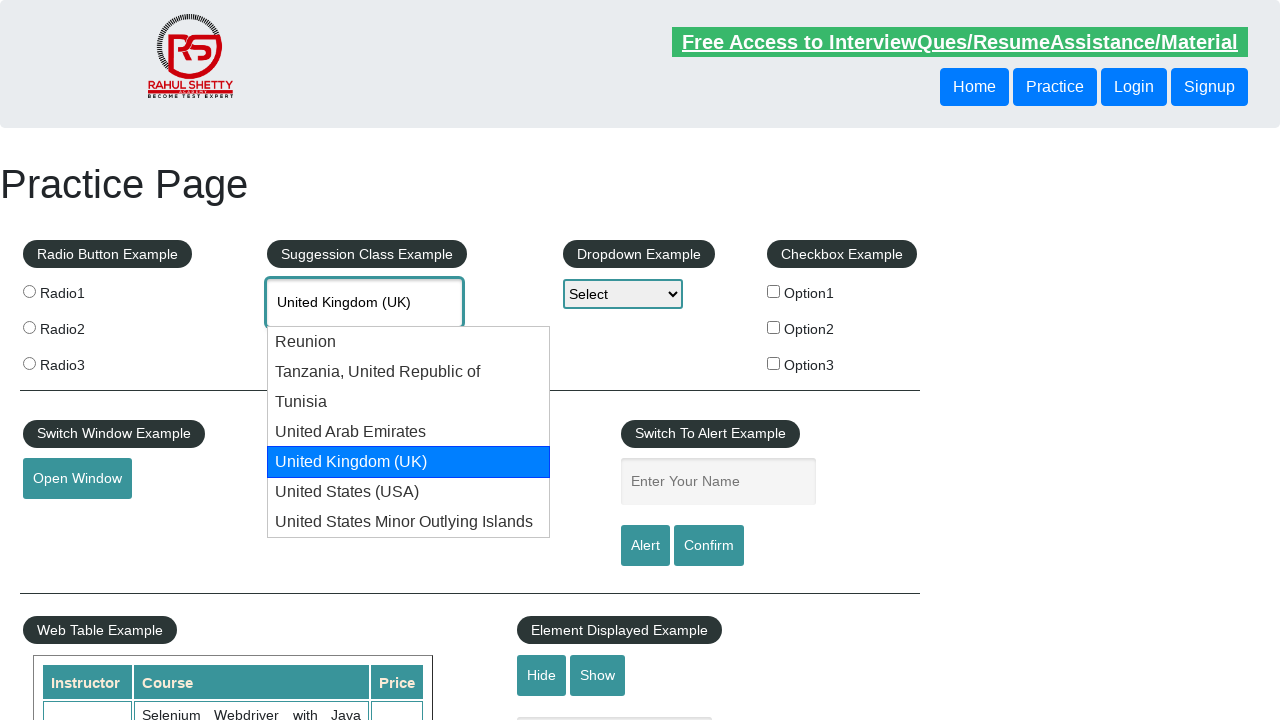

Retrieved autocomplete value: 'United Kingdom (UK)'
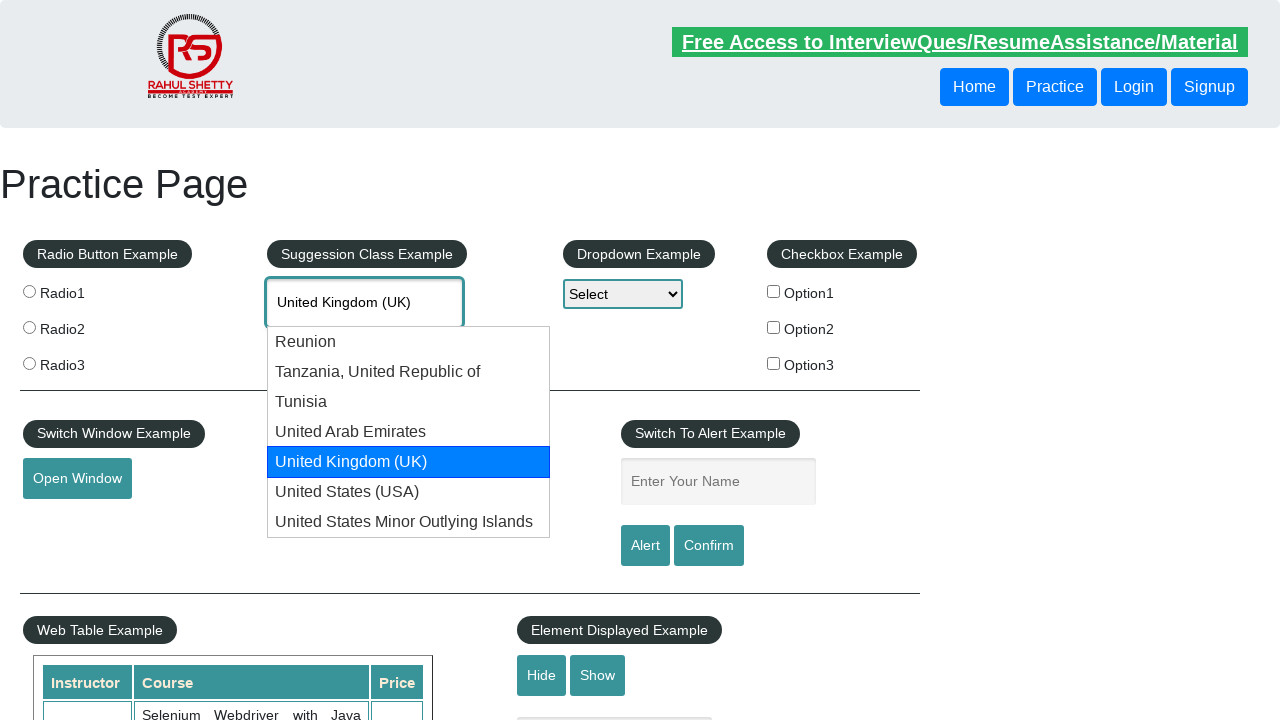

Pressed ArrowDown key (iteration 4)
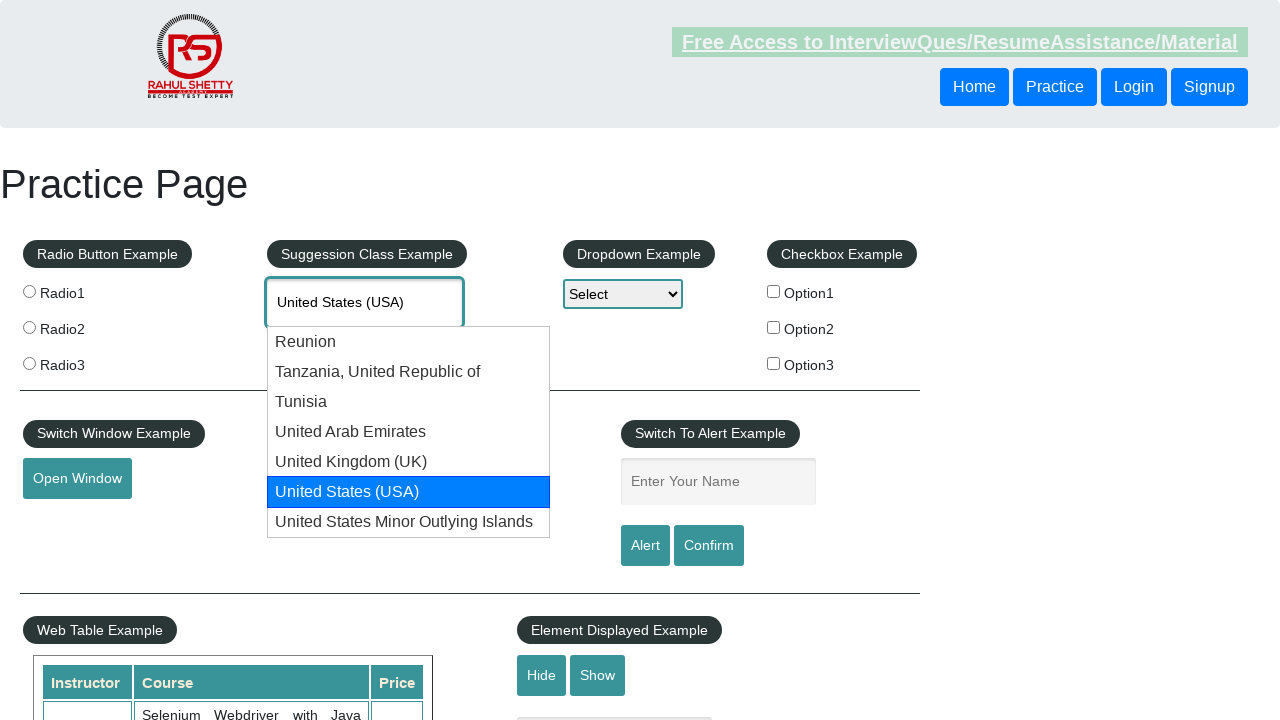

Waited 500ms for dropdown option to update
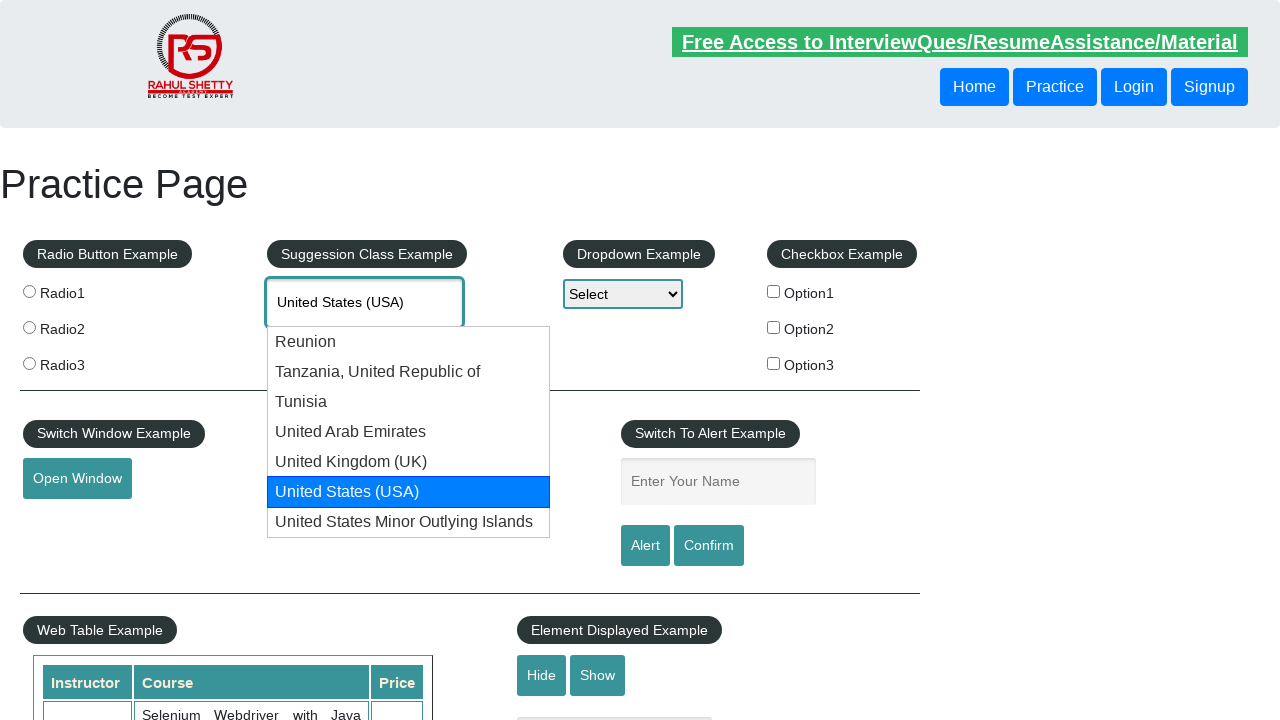

Retrieved autocomplete value: 'United States (USA)'
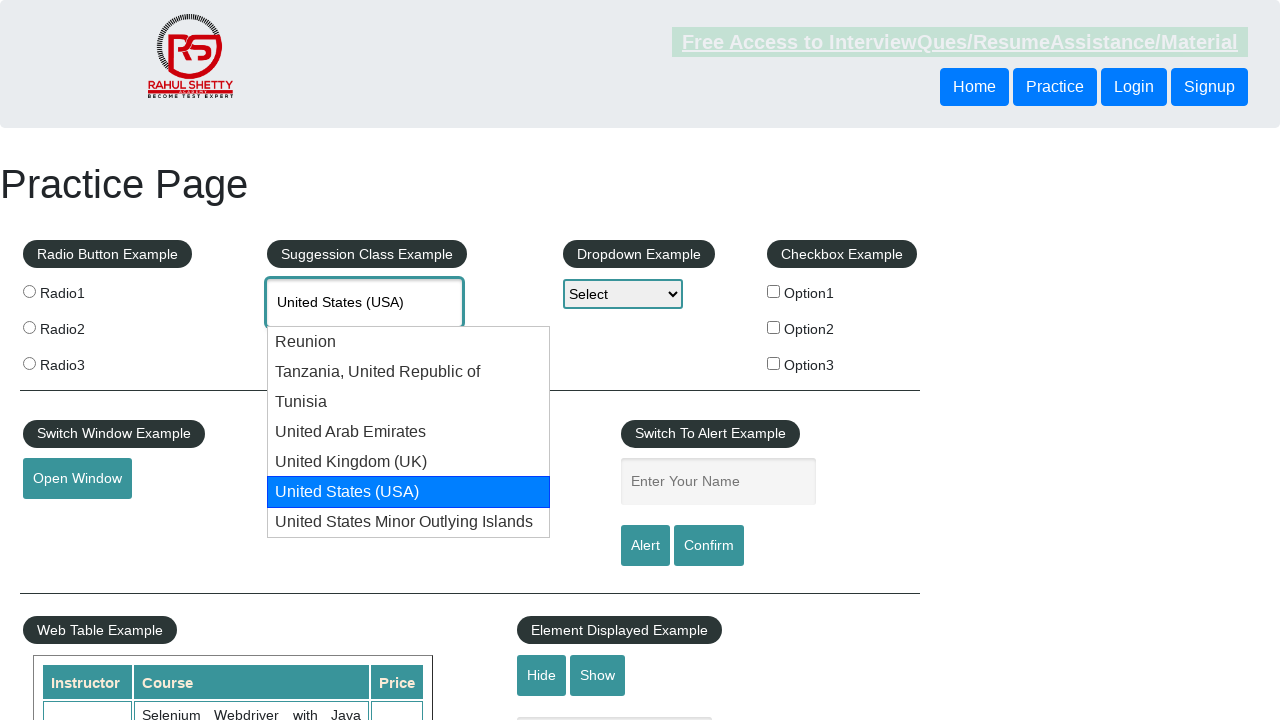

Pressed ArrowDown key (iteration 5)
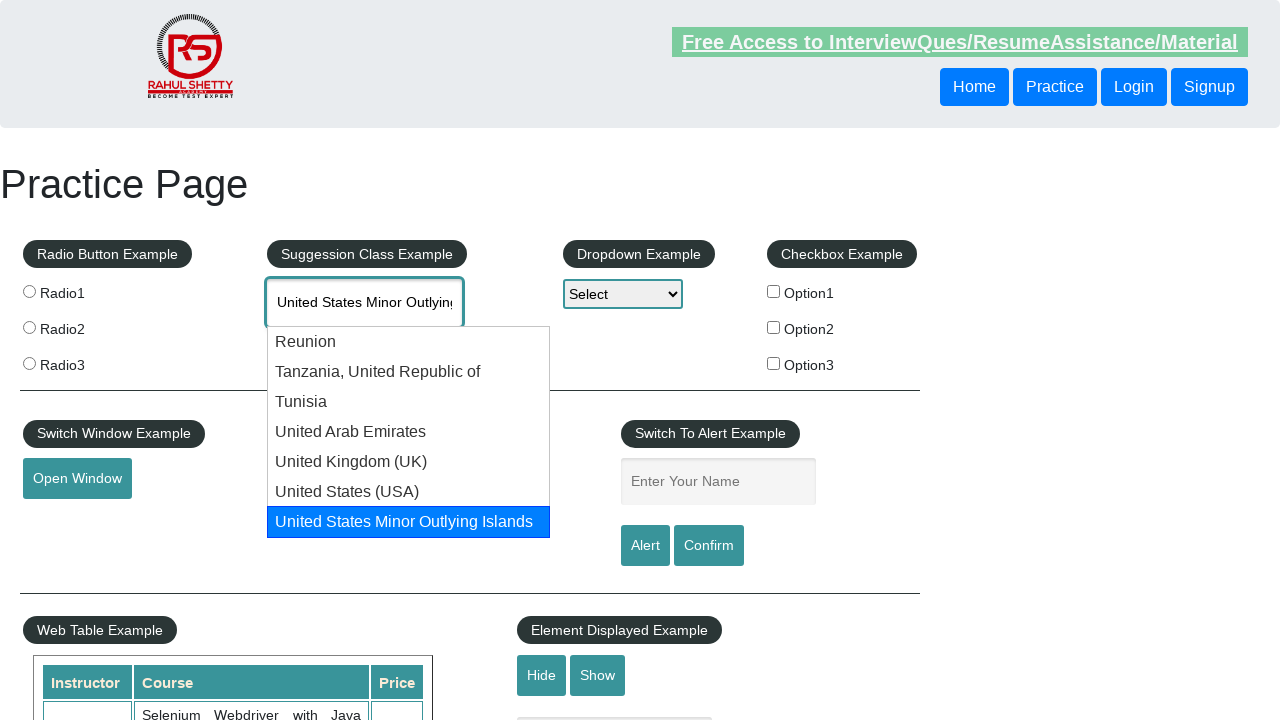

Waited 500ms for dropdown option to update
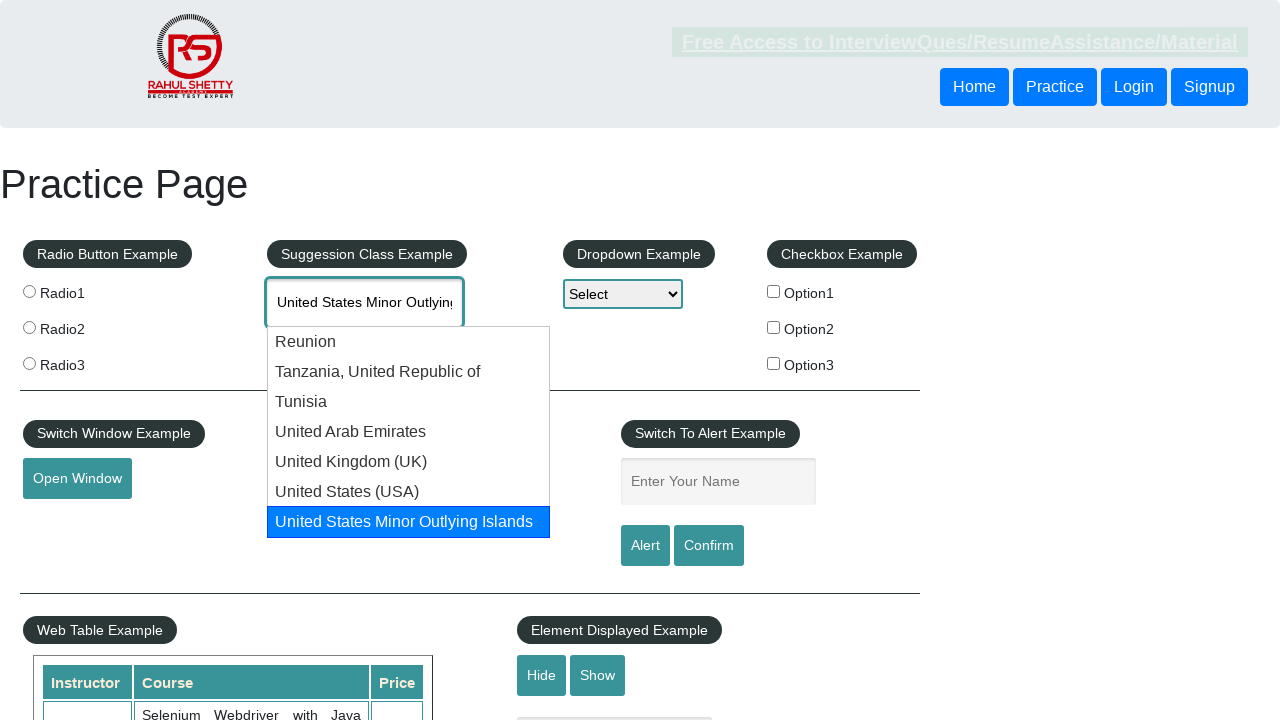

Retrieved autocomplete value: 'United States Minor Outlying Islands'
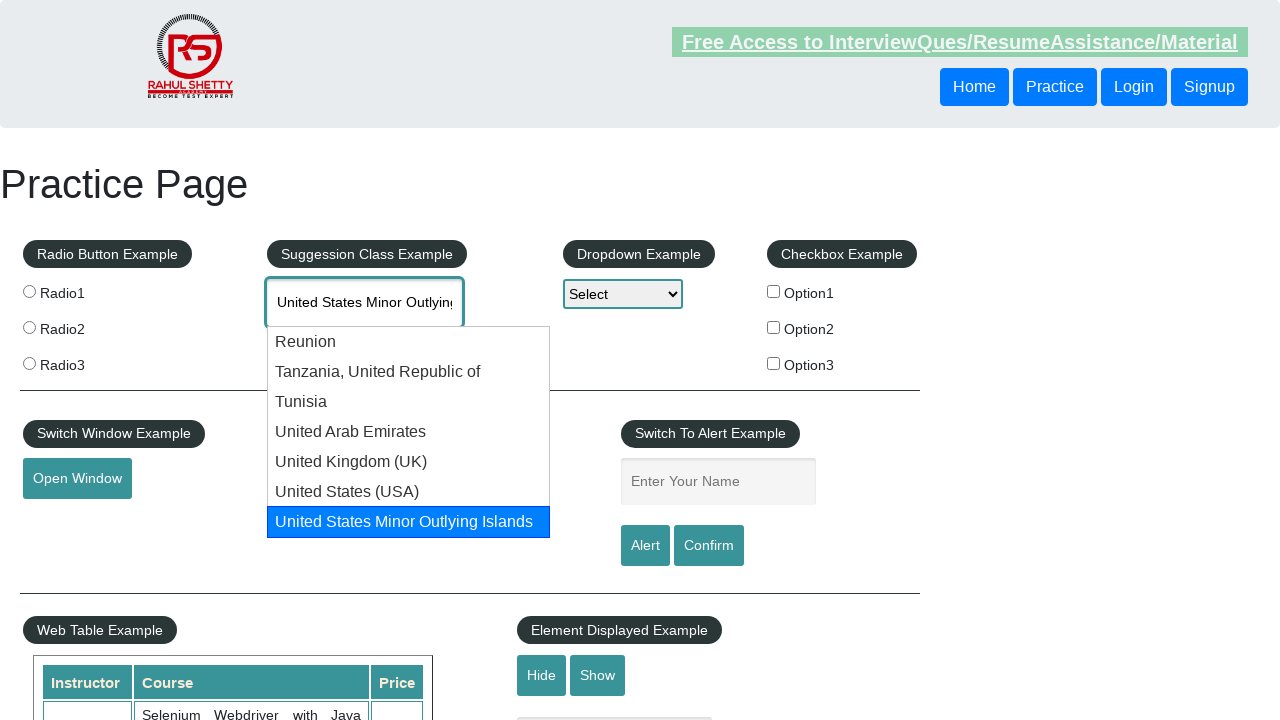

Pressed ArrowDown key (iteration 6)
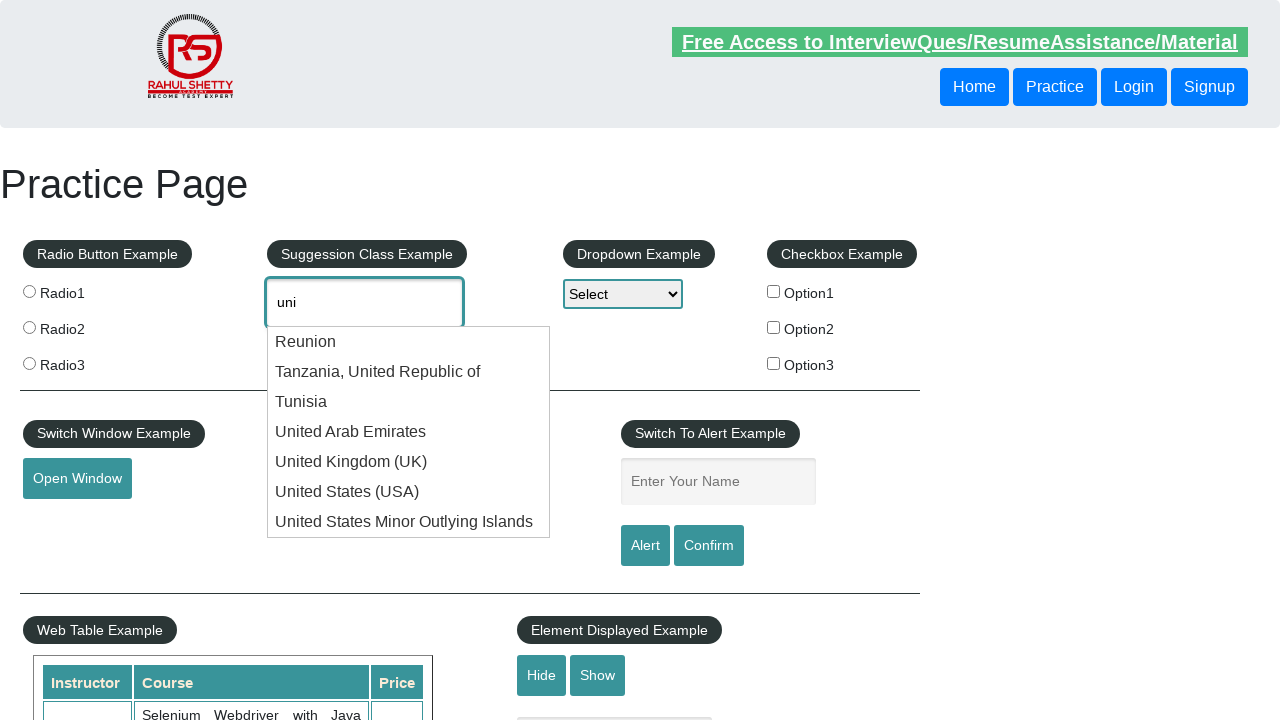

Waited 500ms for dropdown option to update
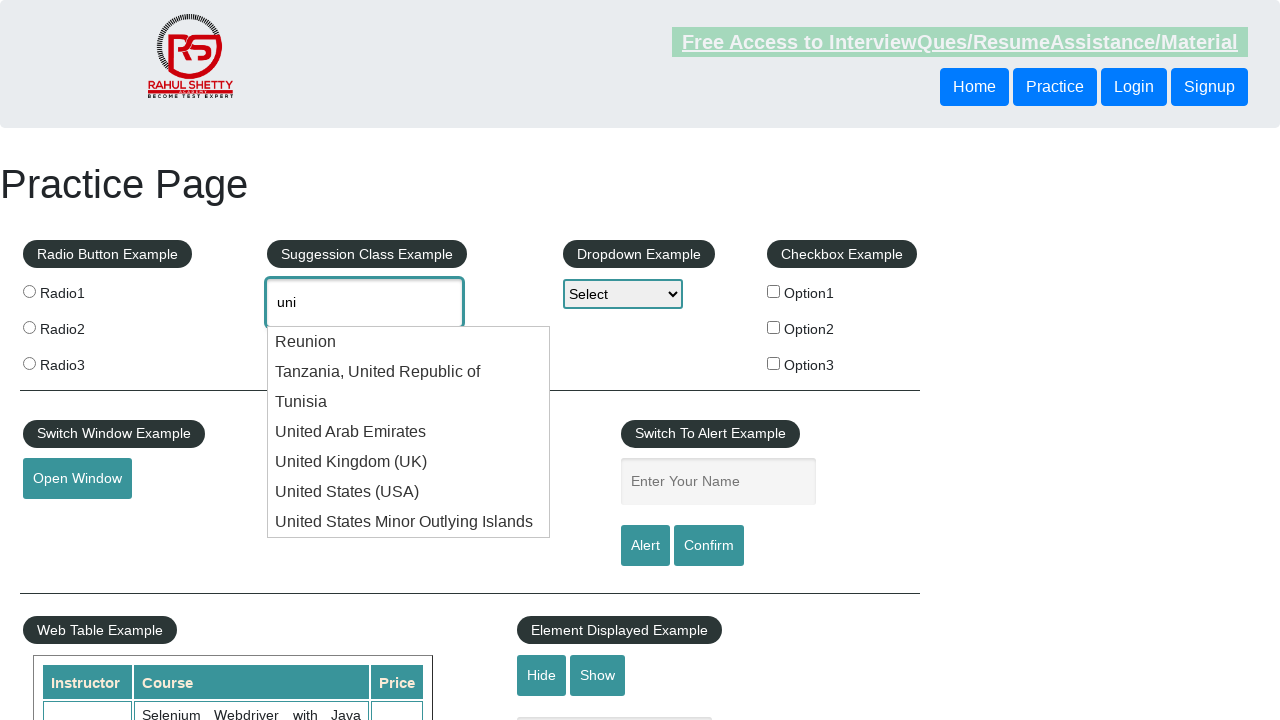

Retrieved autocomplete value: 'uni'
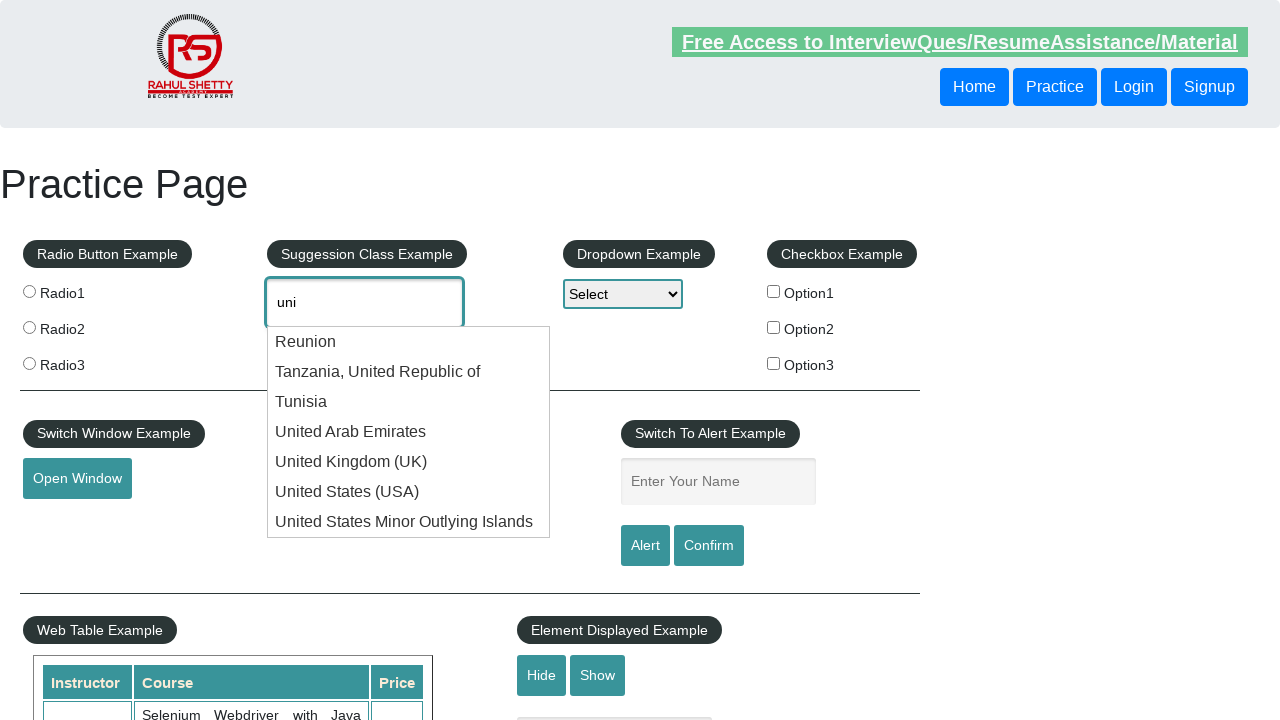

Pressed ArrowDown key (iteration 7)
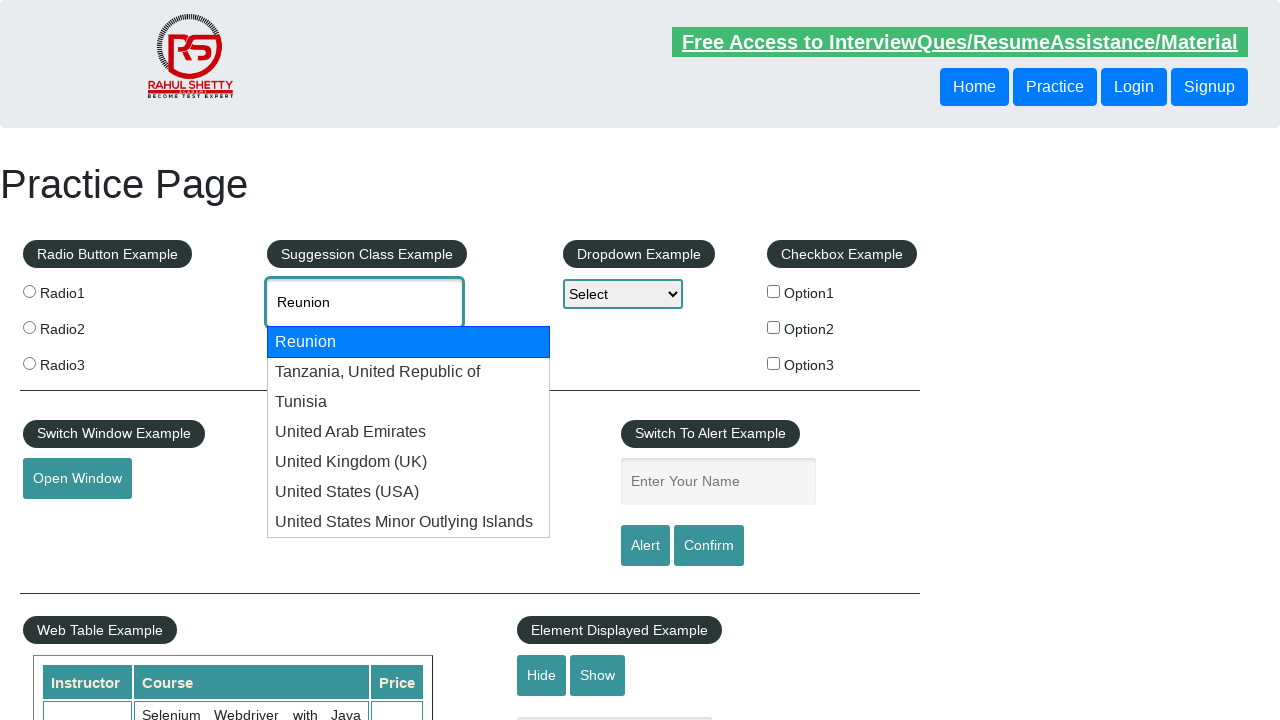

Waited 500ms for dropdown option to update
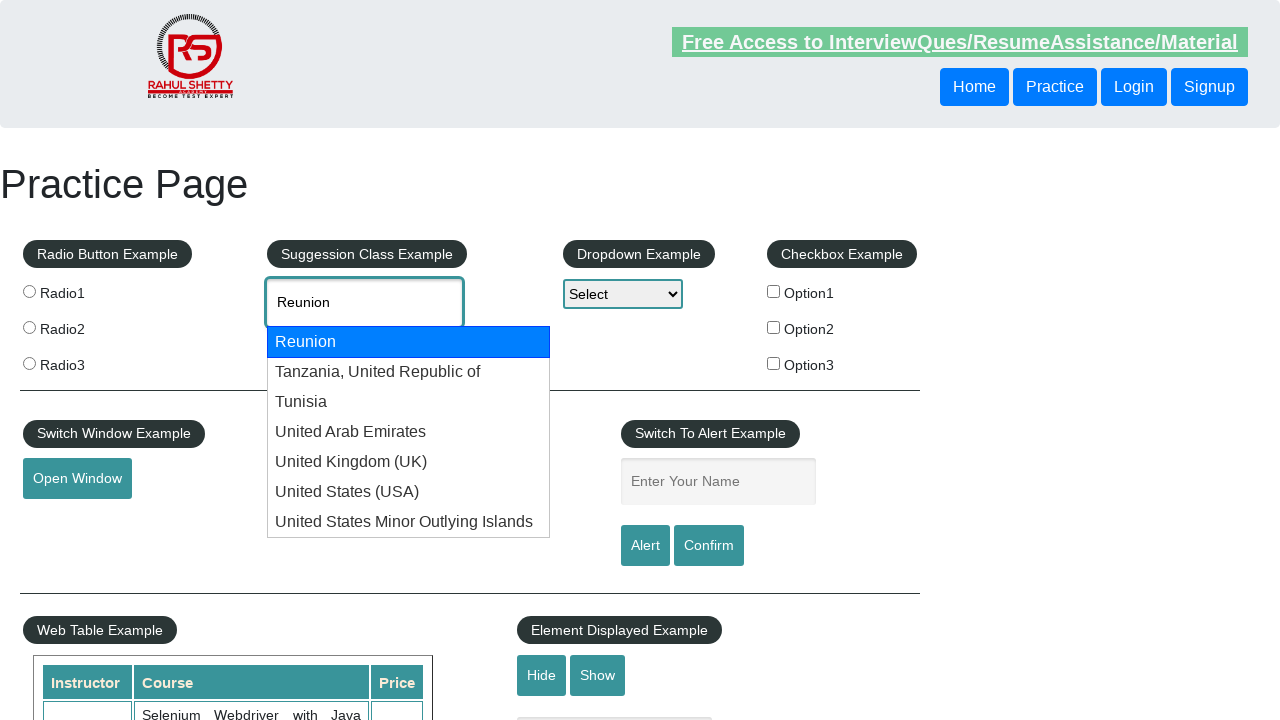

Retrieved autocomplete value: 'Reunion'
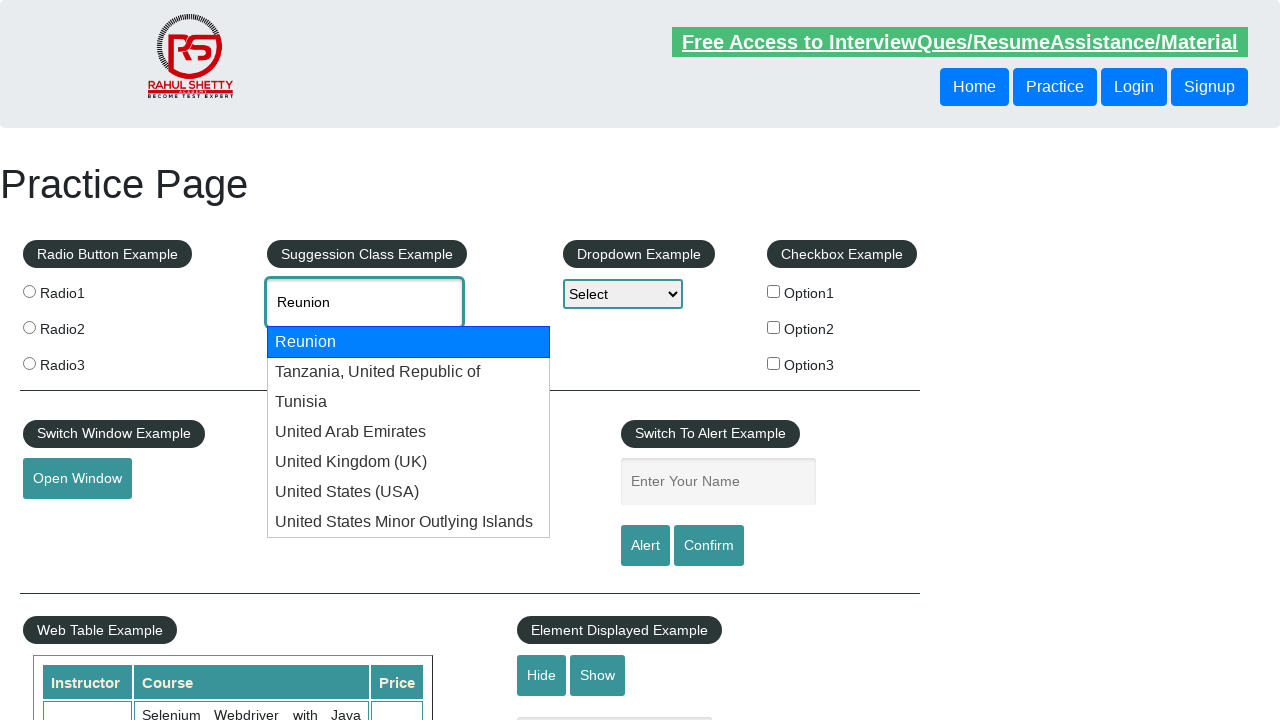

Pressed ArrowDown key (iteration 8)
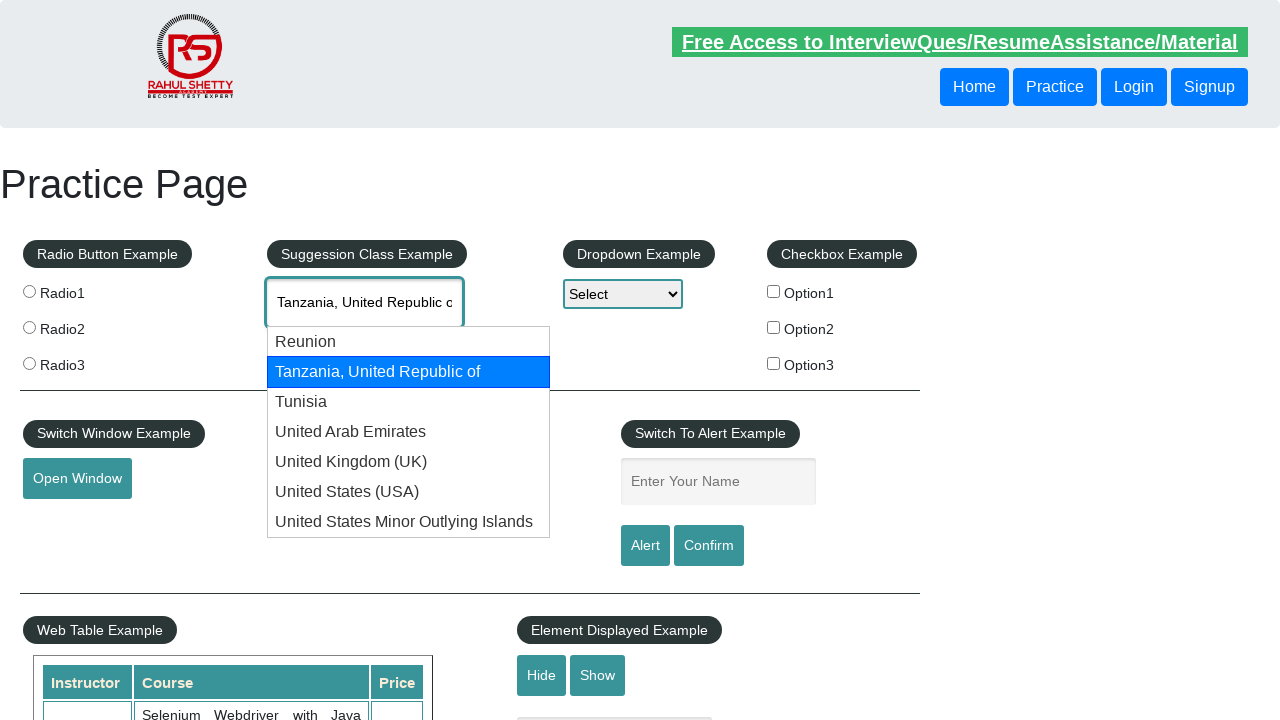

Waited 500ms for dropdown option to update
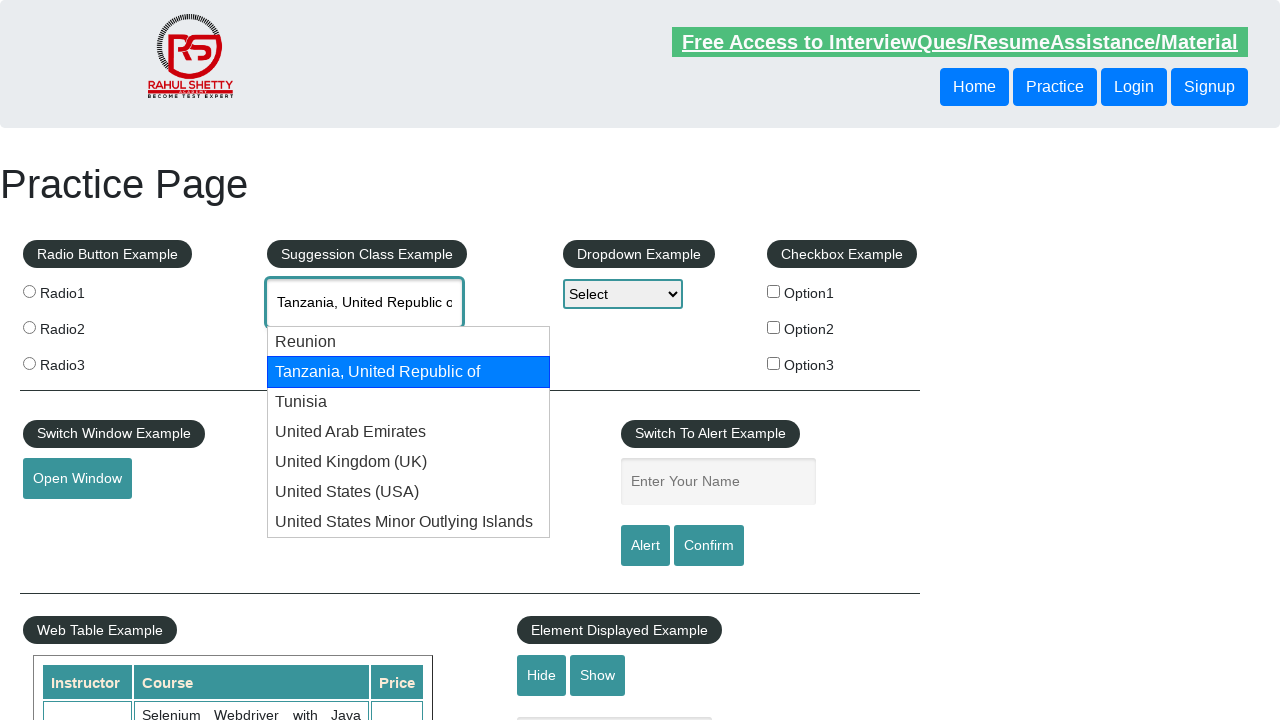

Retrieved autocomplete value: 'Tanzania, United Republic of'
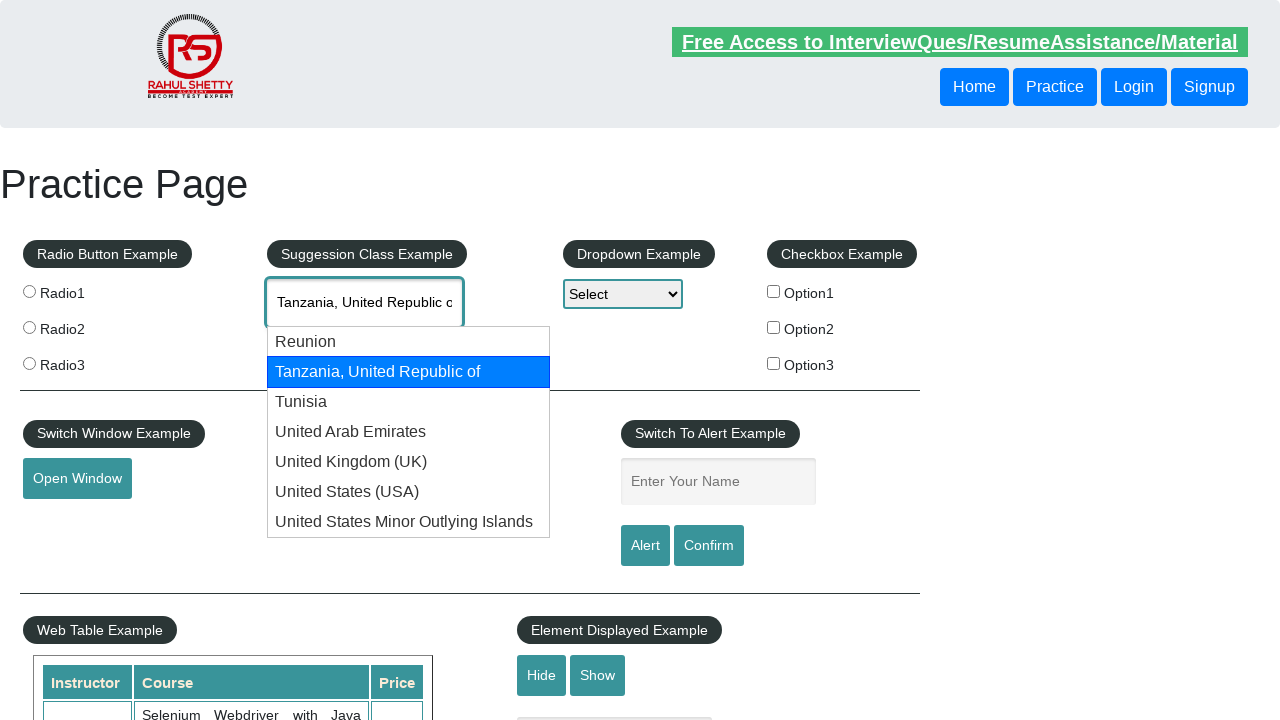

Pressed ArrowDown key (iteration 9)
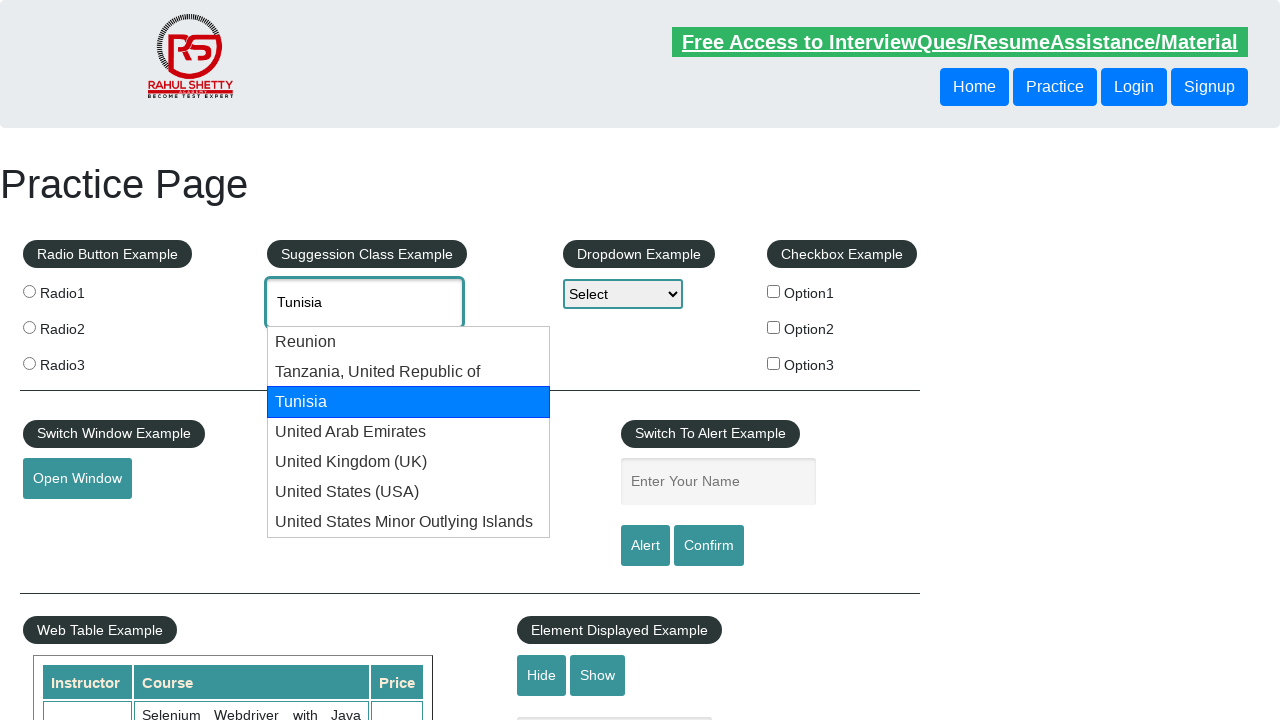

Waited 500ms for dropdown option to update
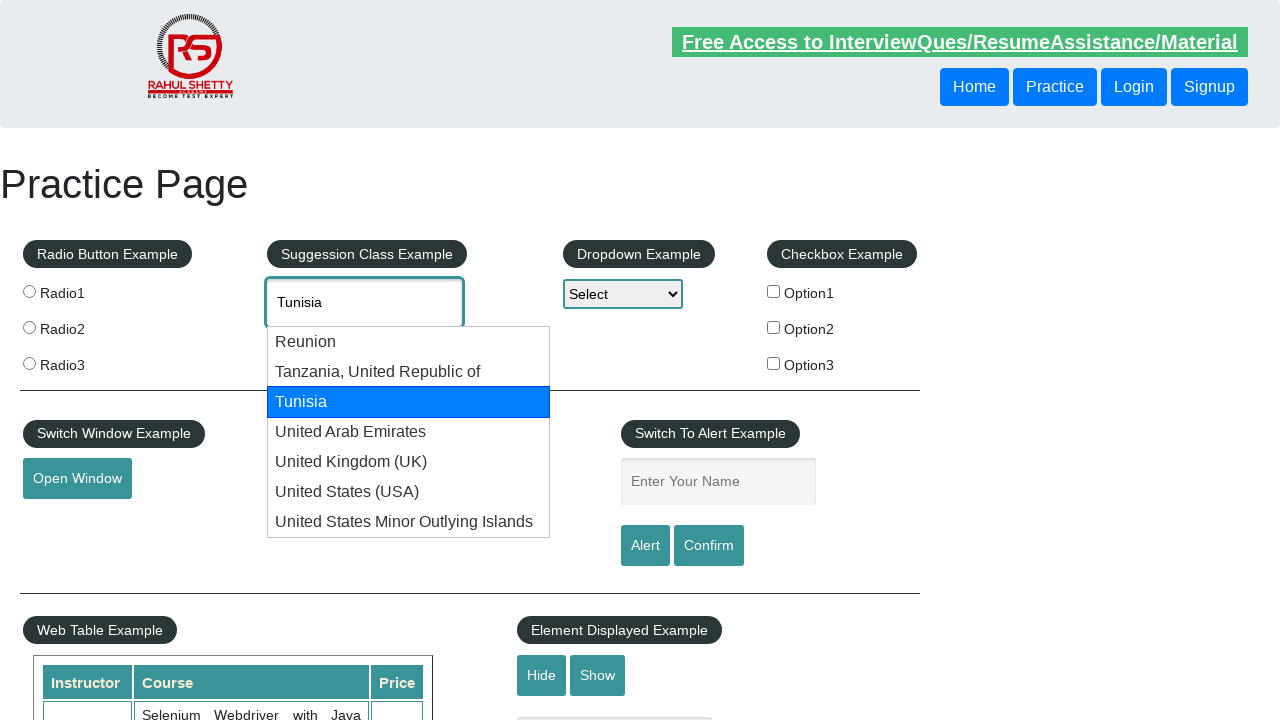

Retrieved autocomplete value: 'Tunisia'
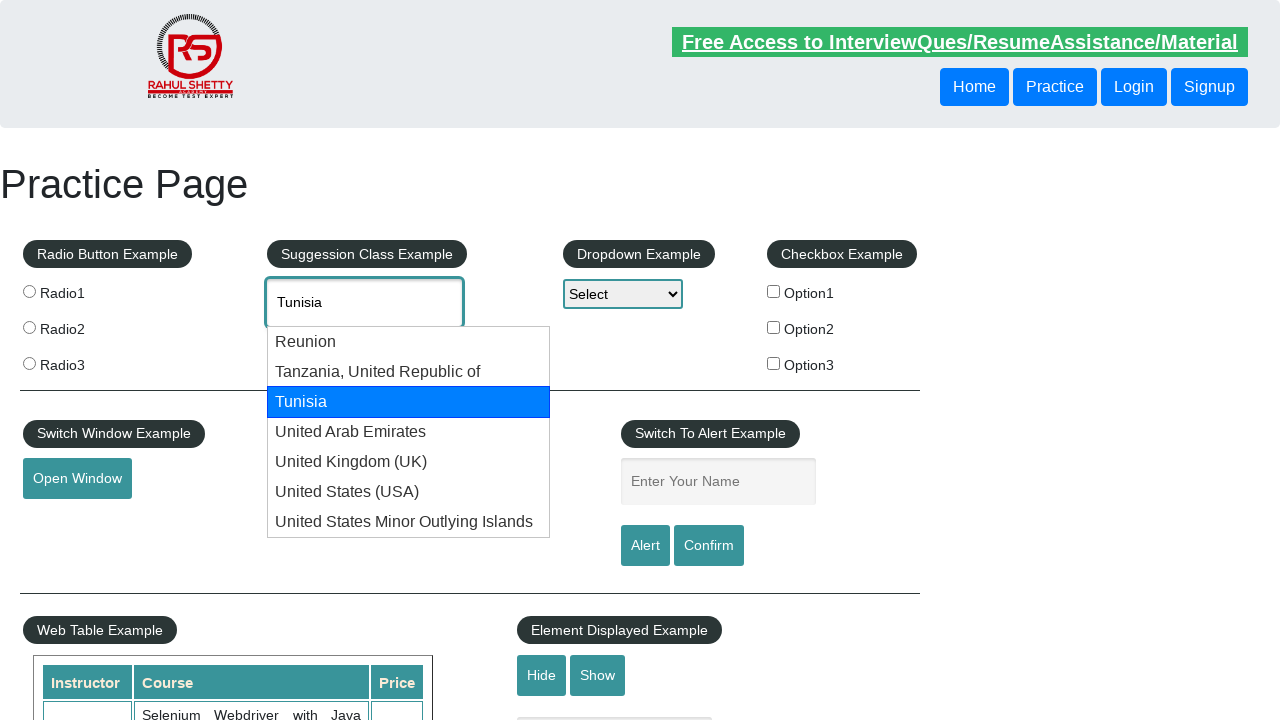

Pressed ArrowDown key (iteration 10)
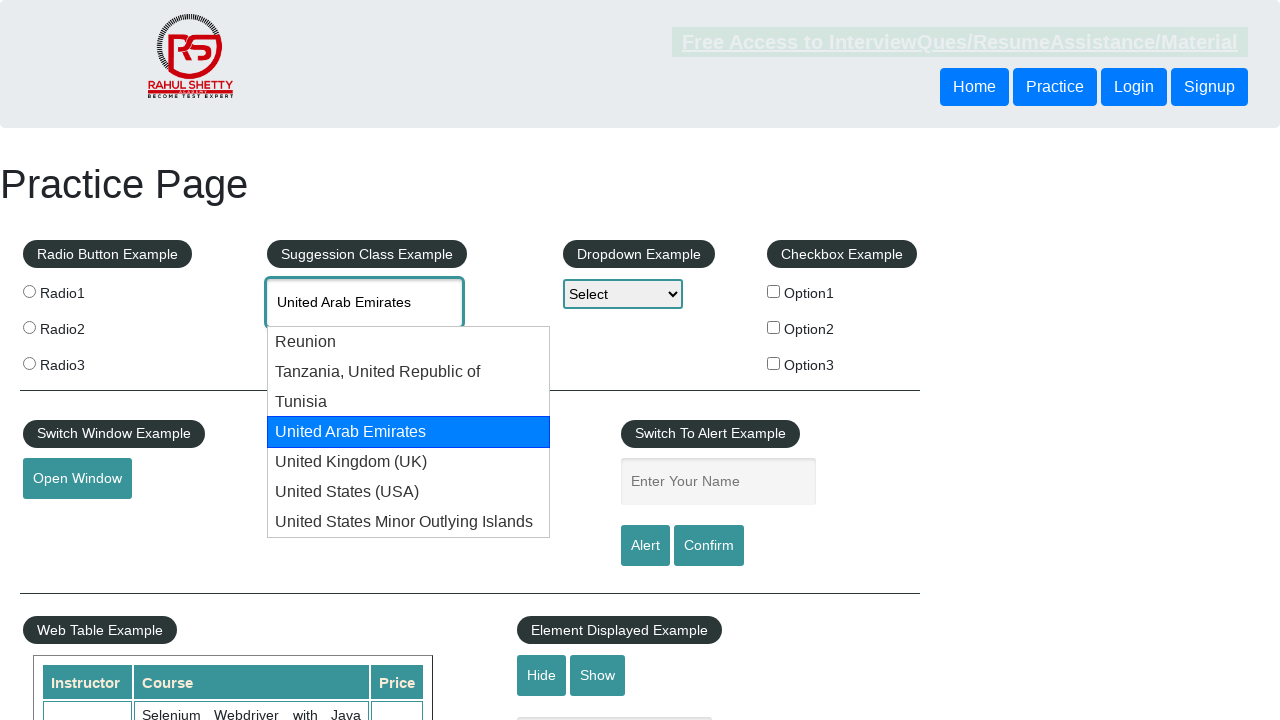

Waited 500ms for dropdown option to update
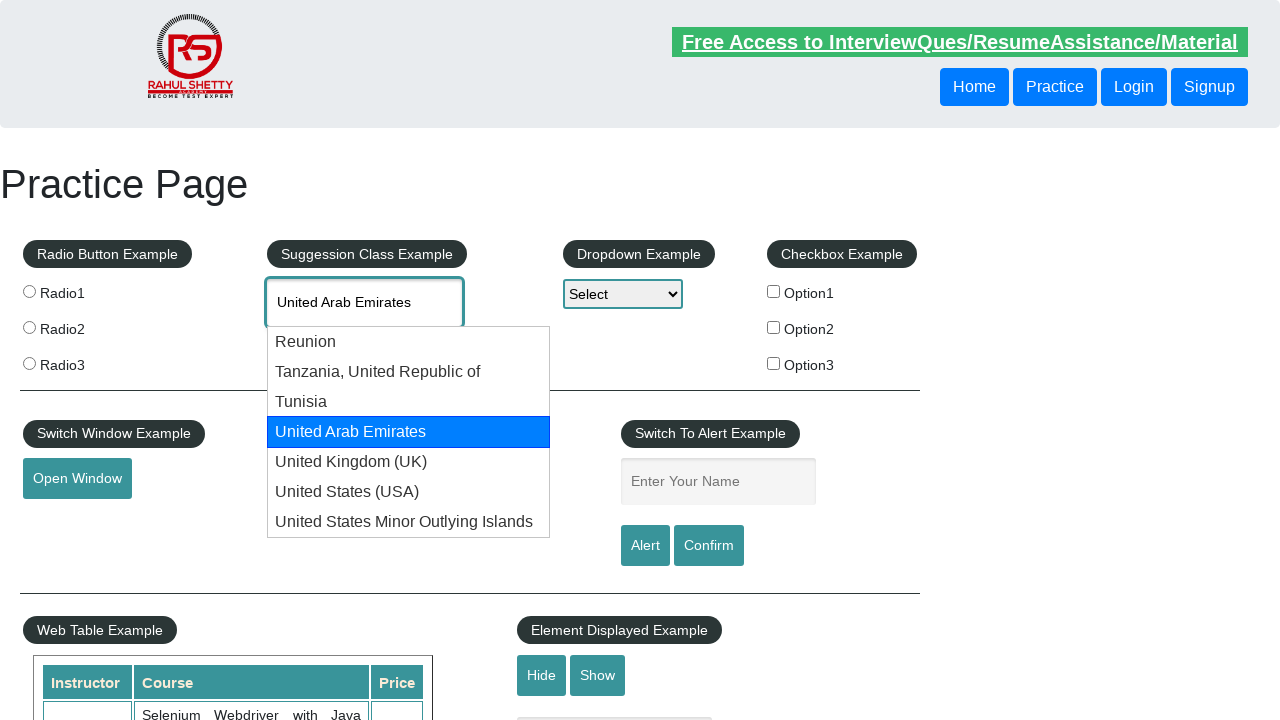

Retrieved autocomplete value: 'United Arab Emirates'
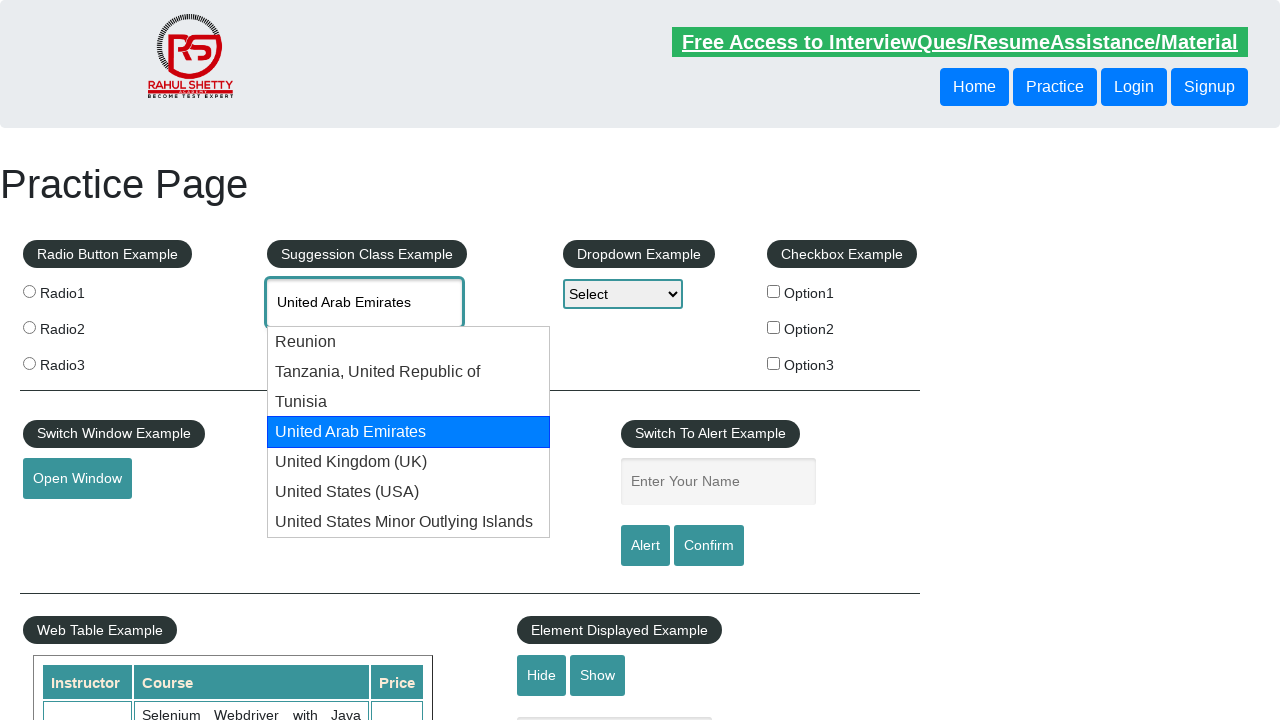

Pressed ArrowDown key (iteration 11)
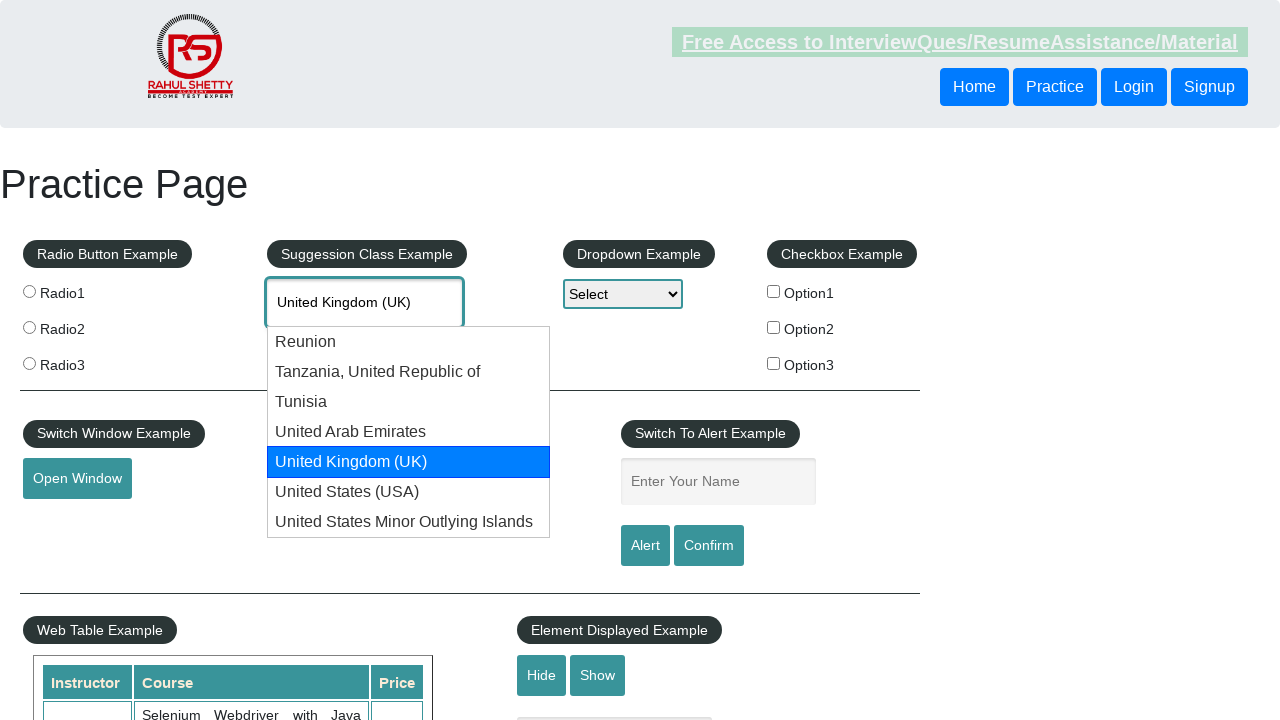

Waited 500ms for dropdown option to update
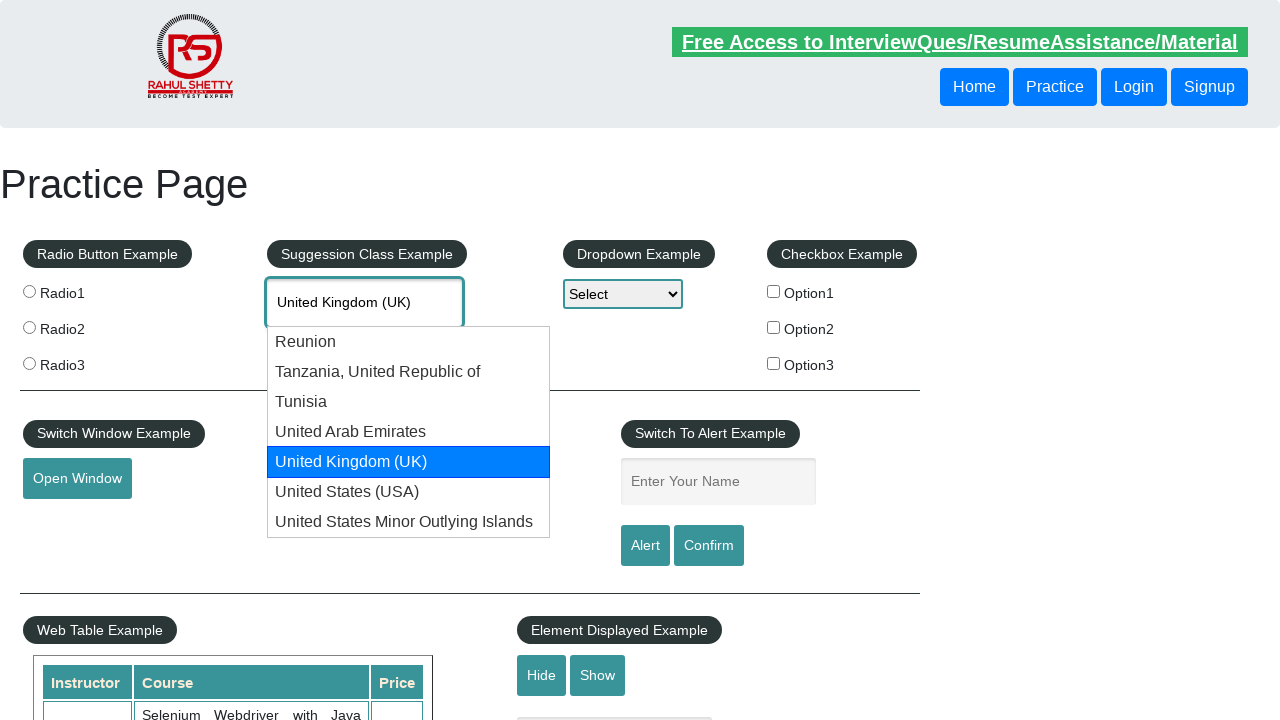

Retrieved autocomplete value: 'United Kingdom (UK)'
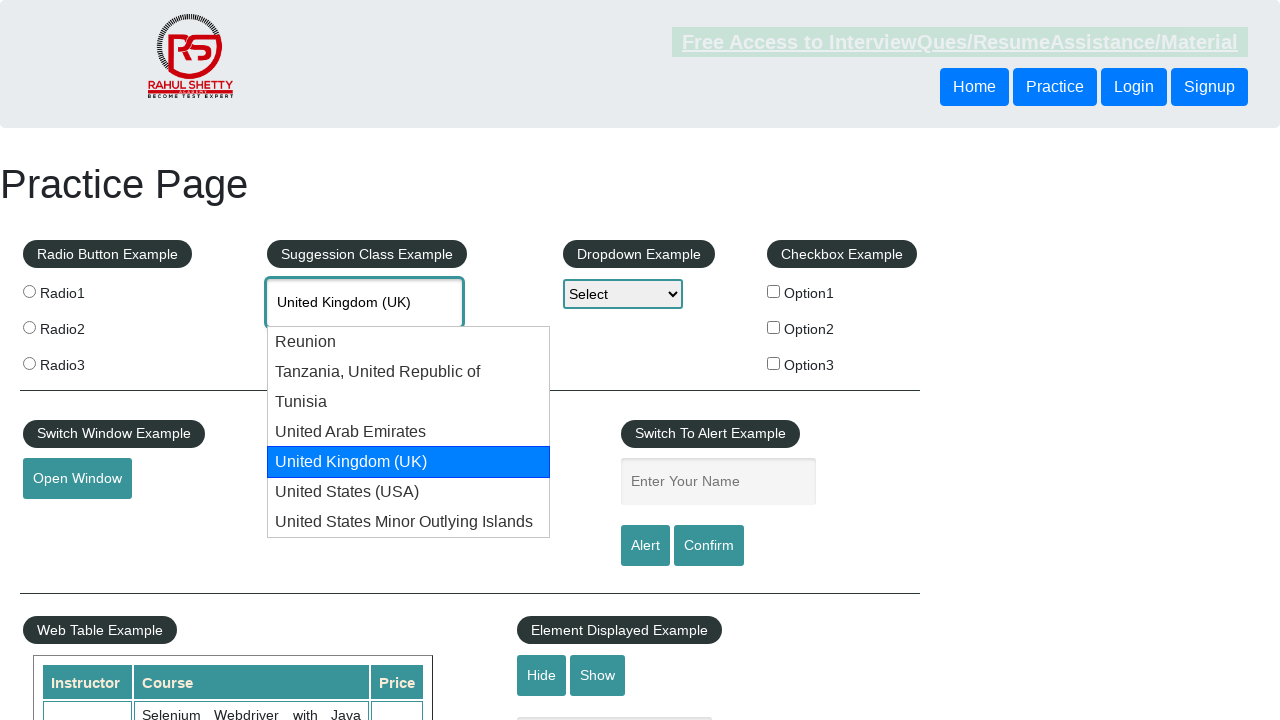

Element 'United States' not found after 10 iterations
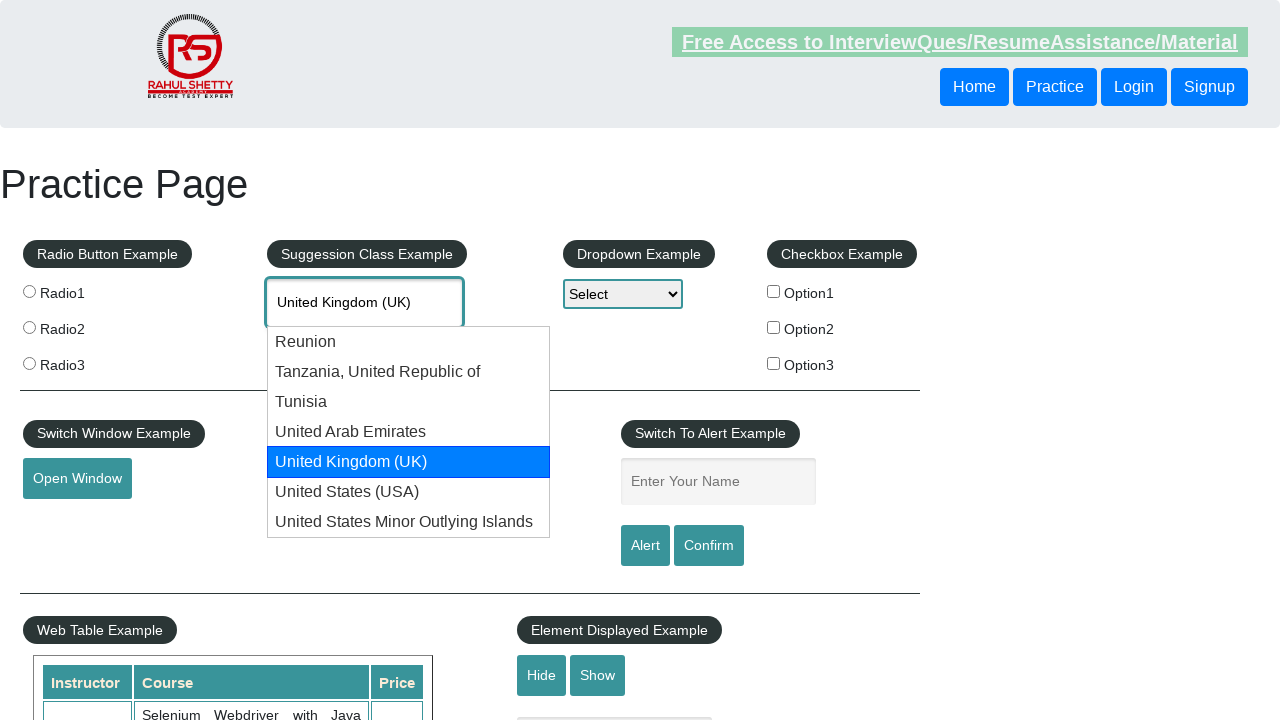

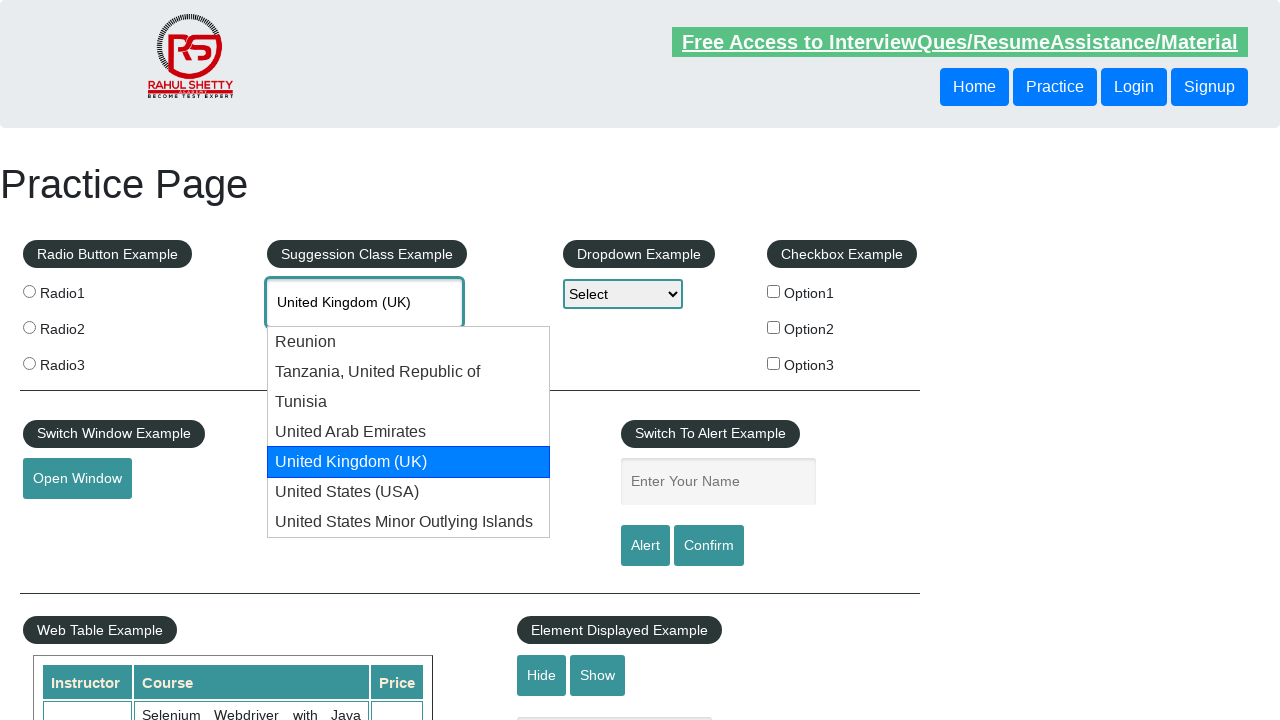